Navigates to a sitemap page and systematically clicks through the first 5 page links at different viewport sizes, going back to the sitemap after each page visit

Starting URL: https://www.getcalley.com/page-sitemap.xml

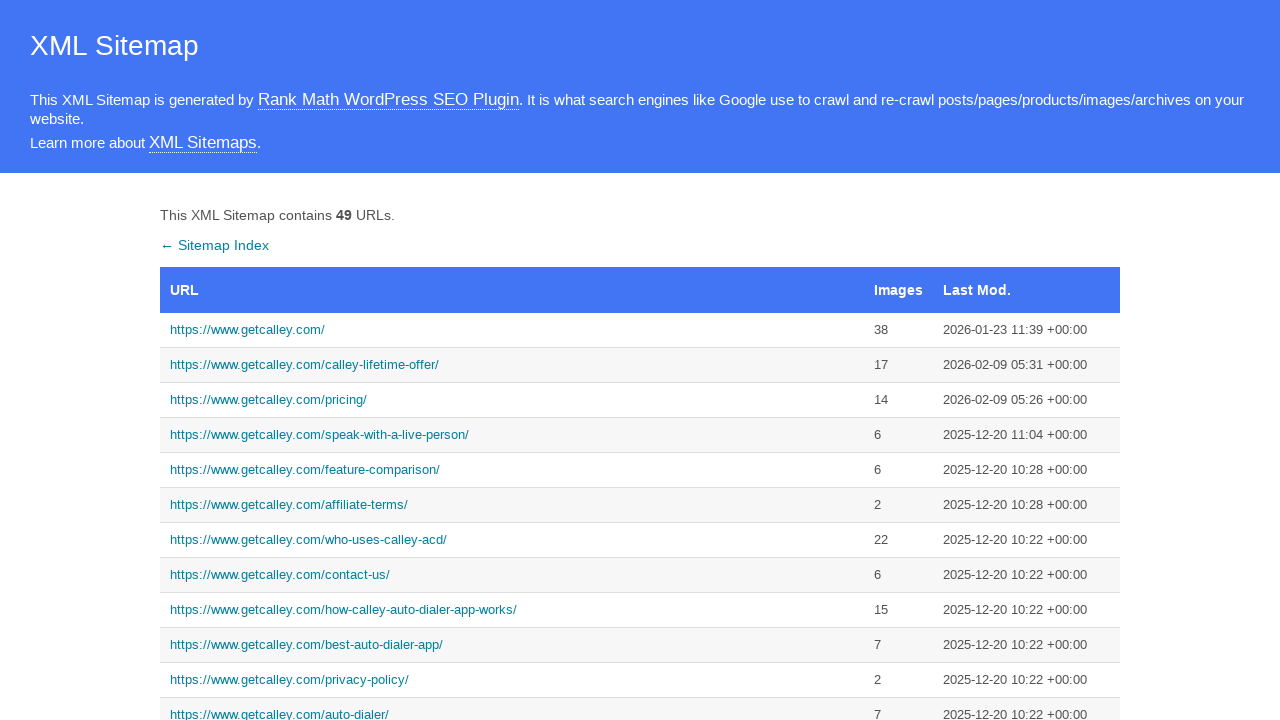

Set viewport size to 1920x1080 (desktop)
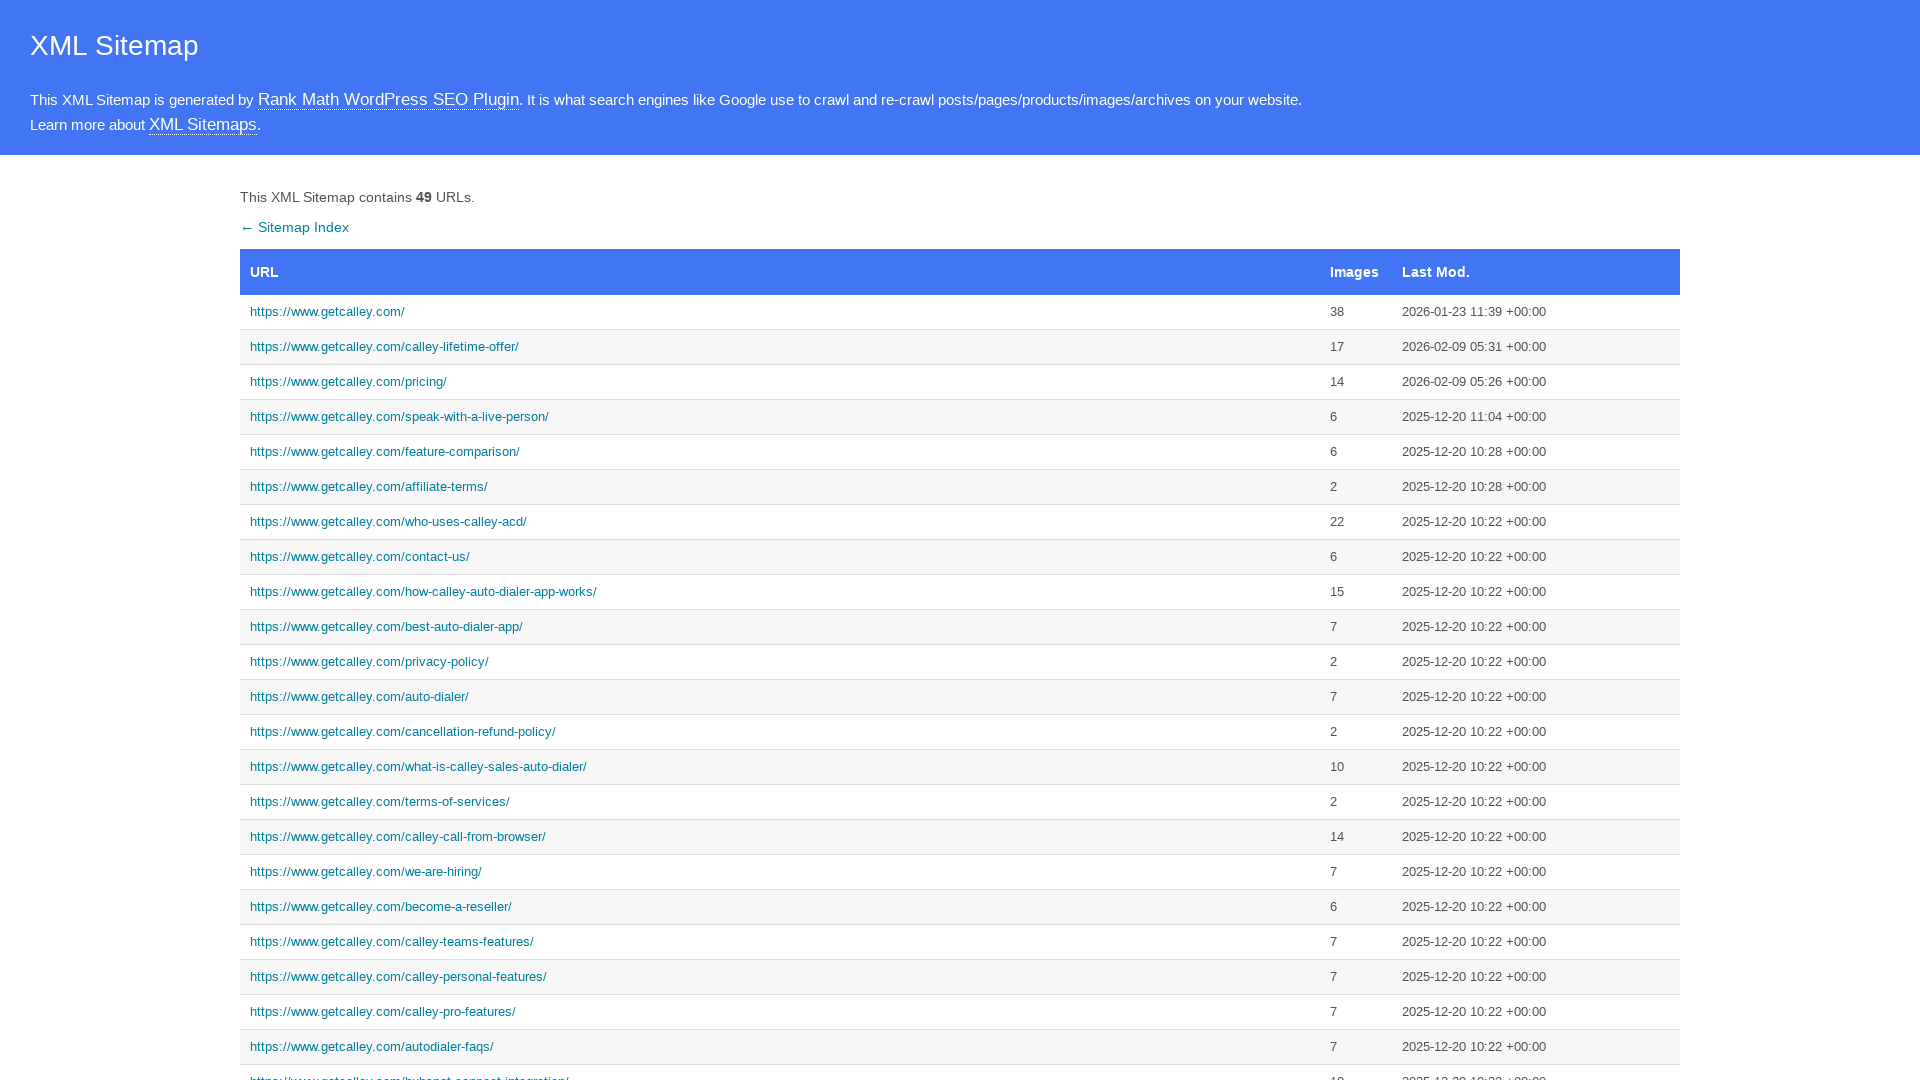

Clicked page link #1 at 1920x1080 viewport at (780, 312) on //*[@id="sitemap"]/tbody/tr[1]/td[1]/a
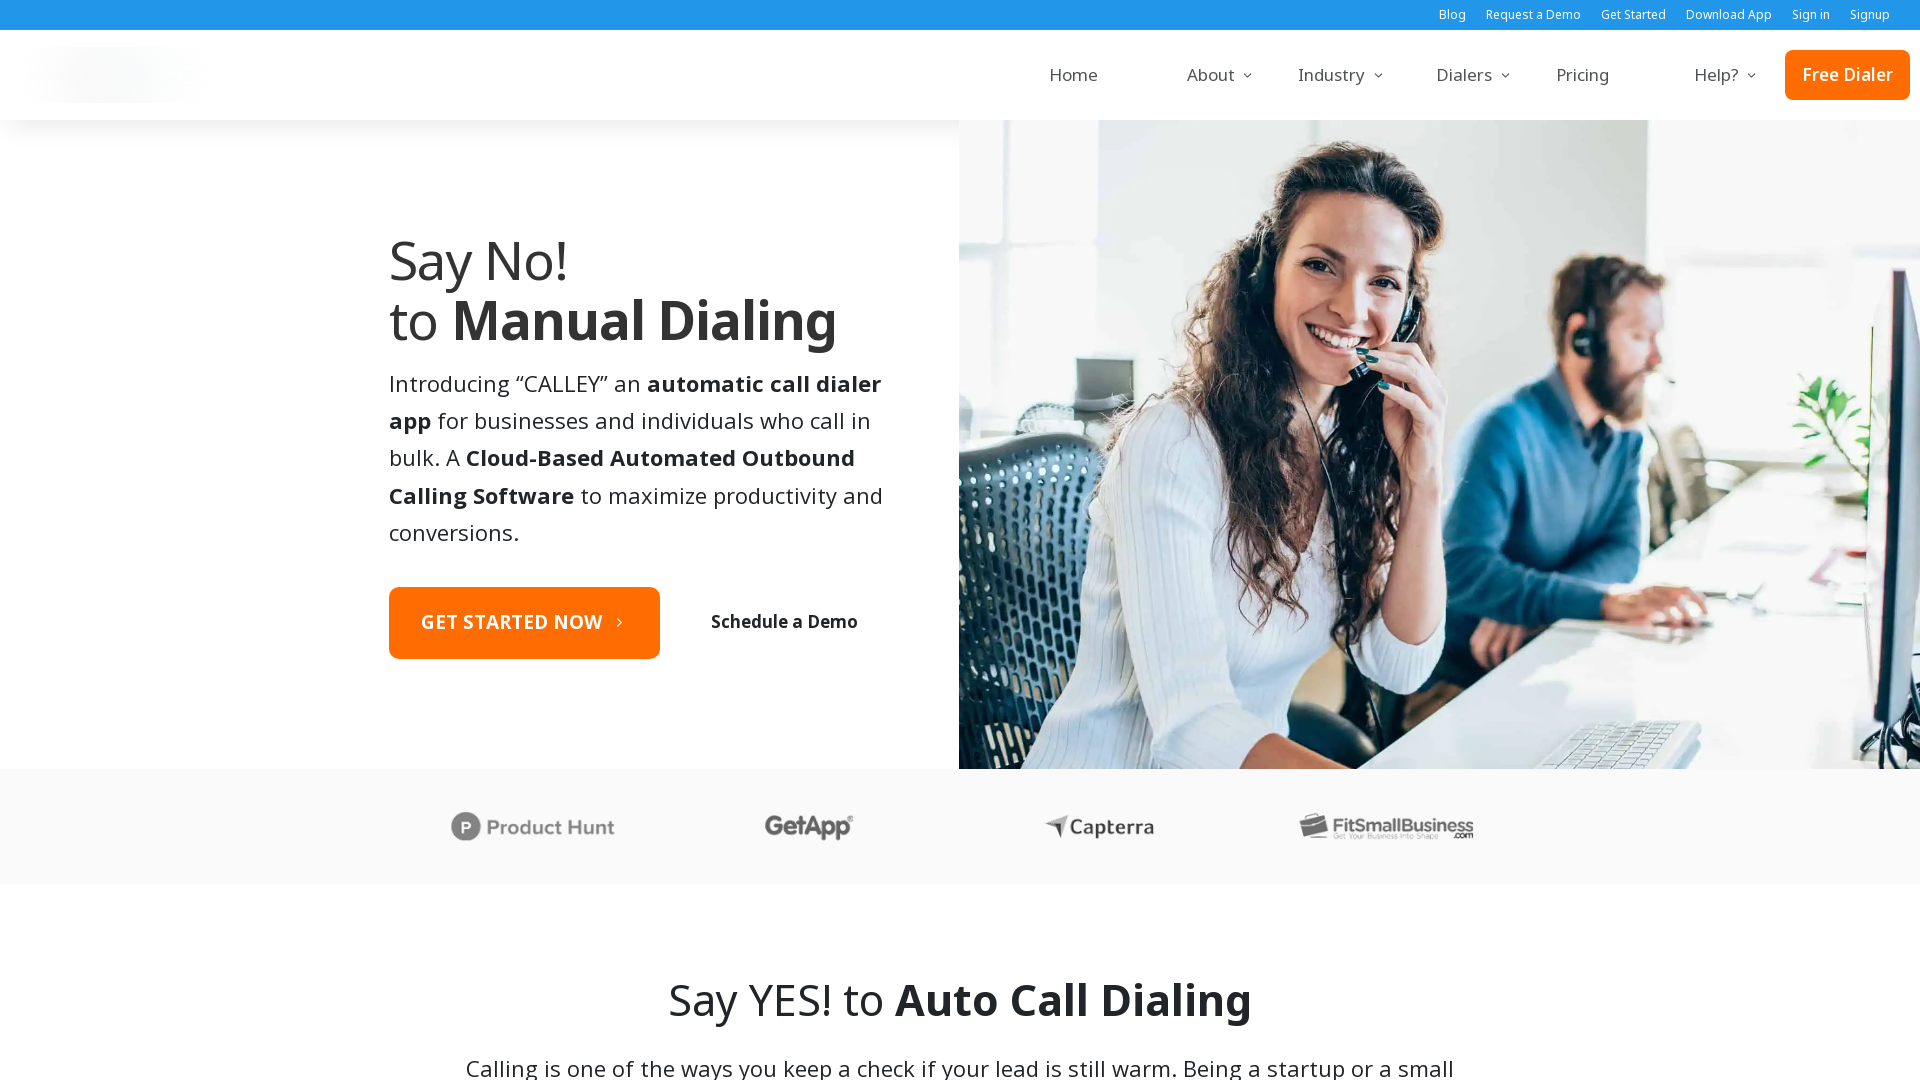

Navigated back to sitemap after visiting page #1
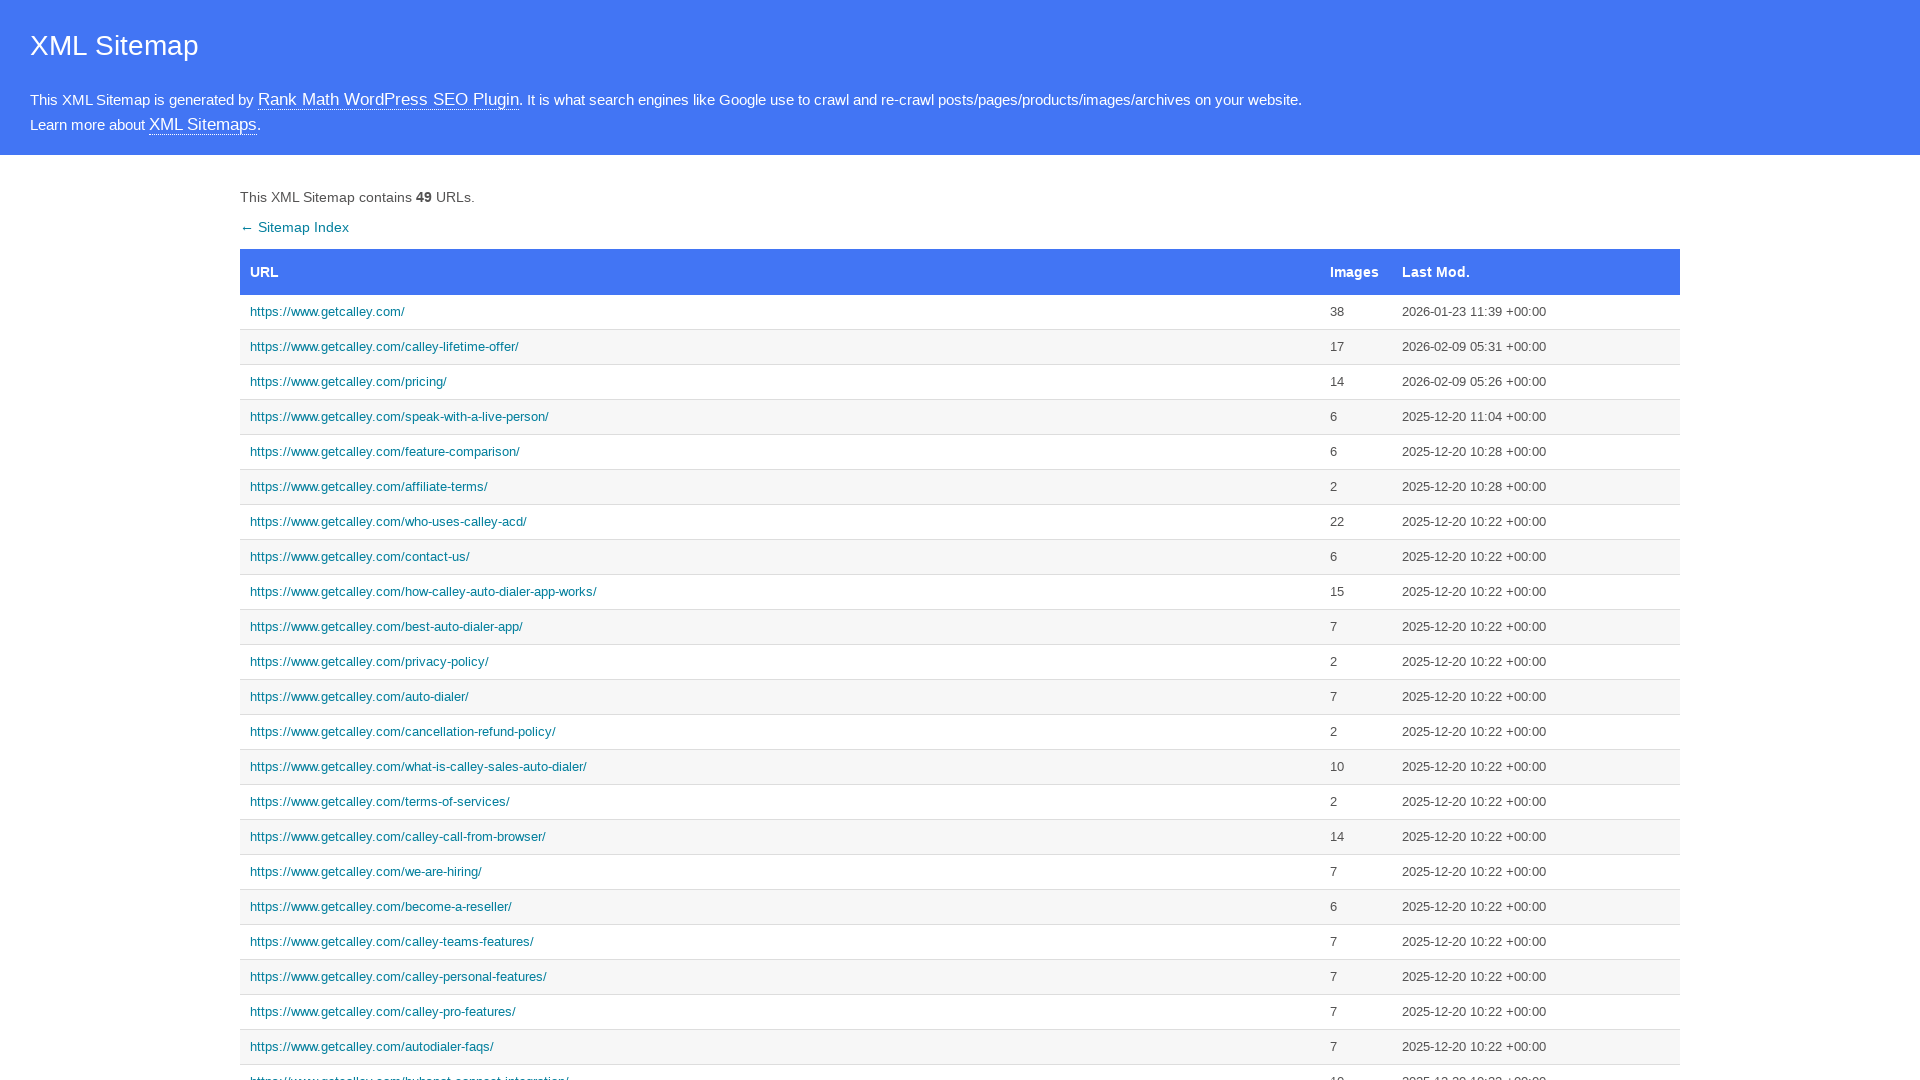

Clicked page link #2 at 1920x1080 viewport at (780, 347) on //*[@id="sitemap"]/tbody/tr[2]/td[1]/a
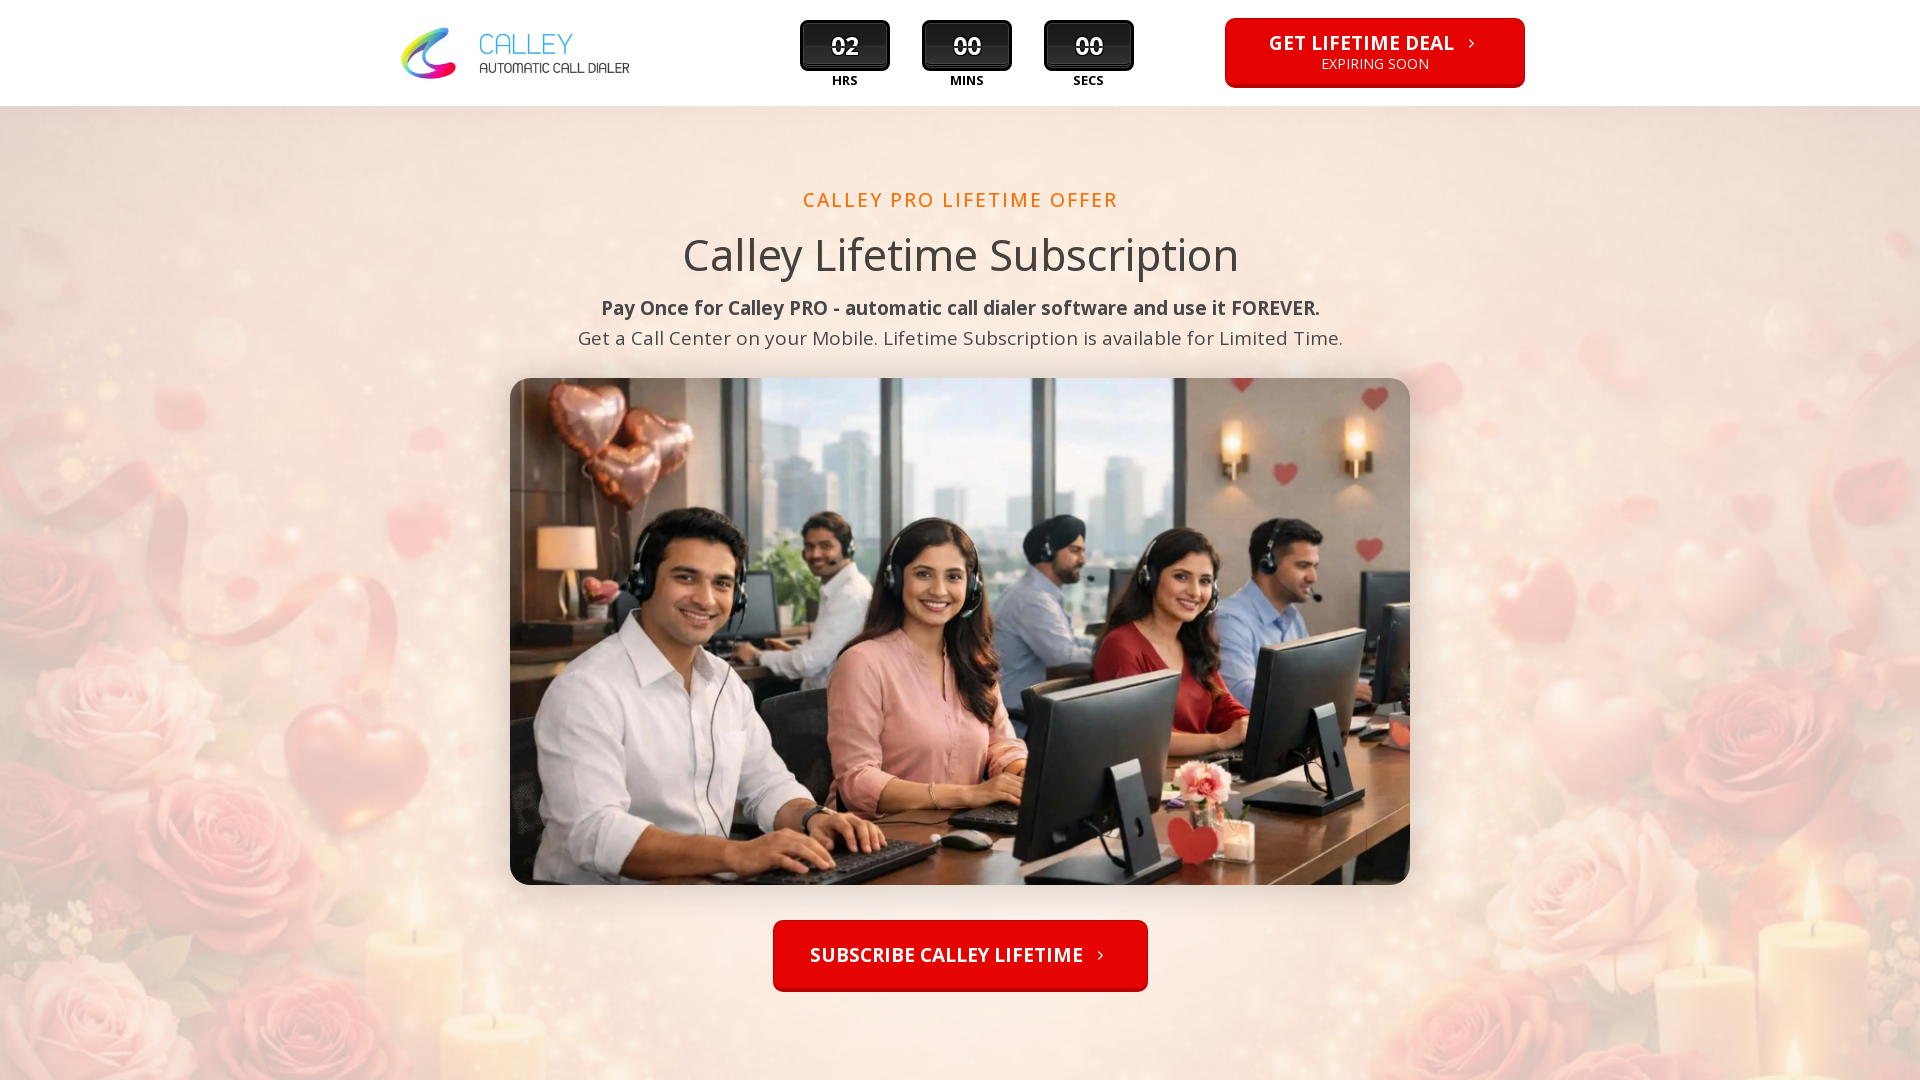

Navigated back to sitemap after visiting page #2
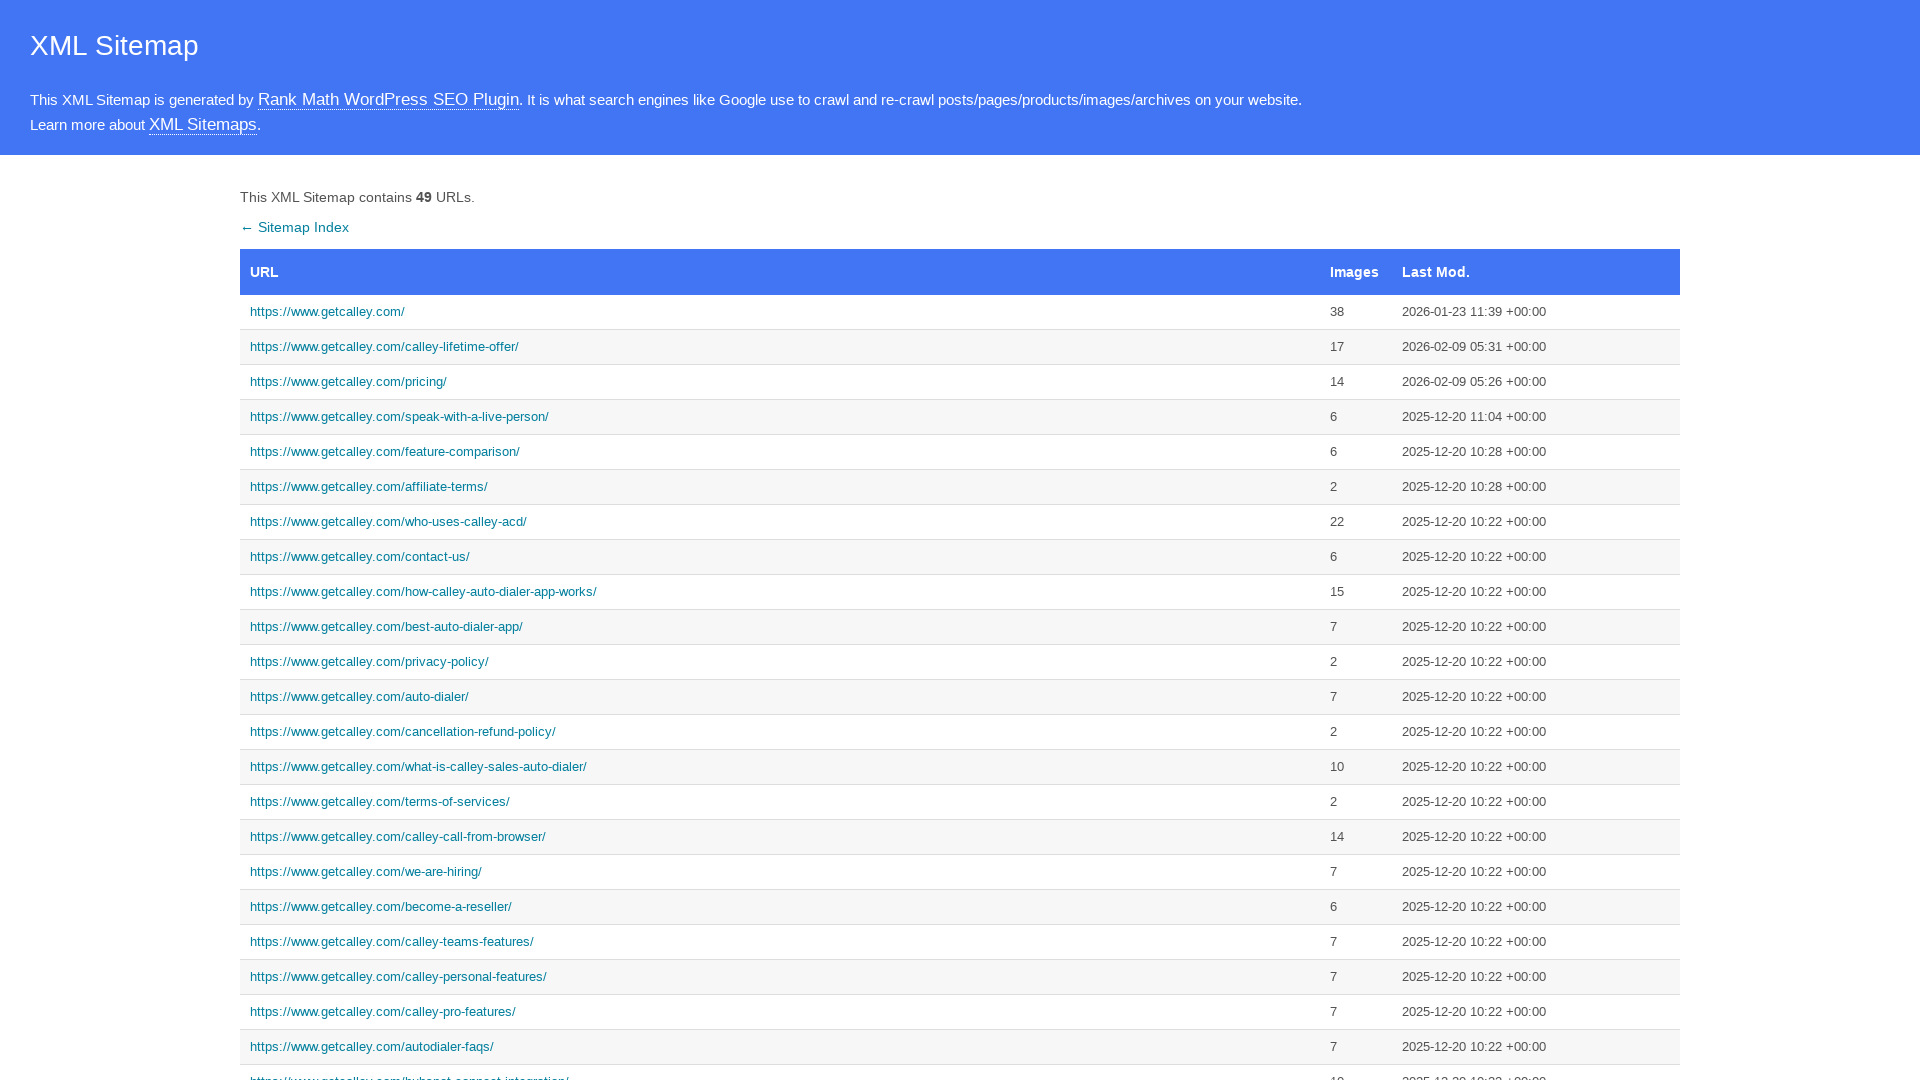

Clicked page link #3 at 1920x1080 viewport at (780, 382) on //*[@id="sitemap"]/tbody/tr[3]/td[1]/a
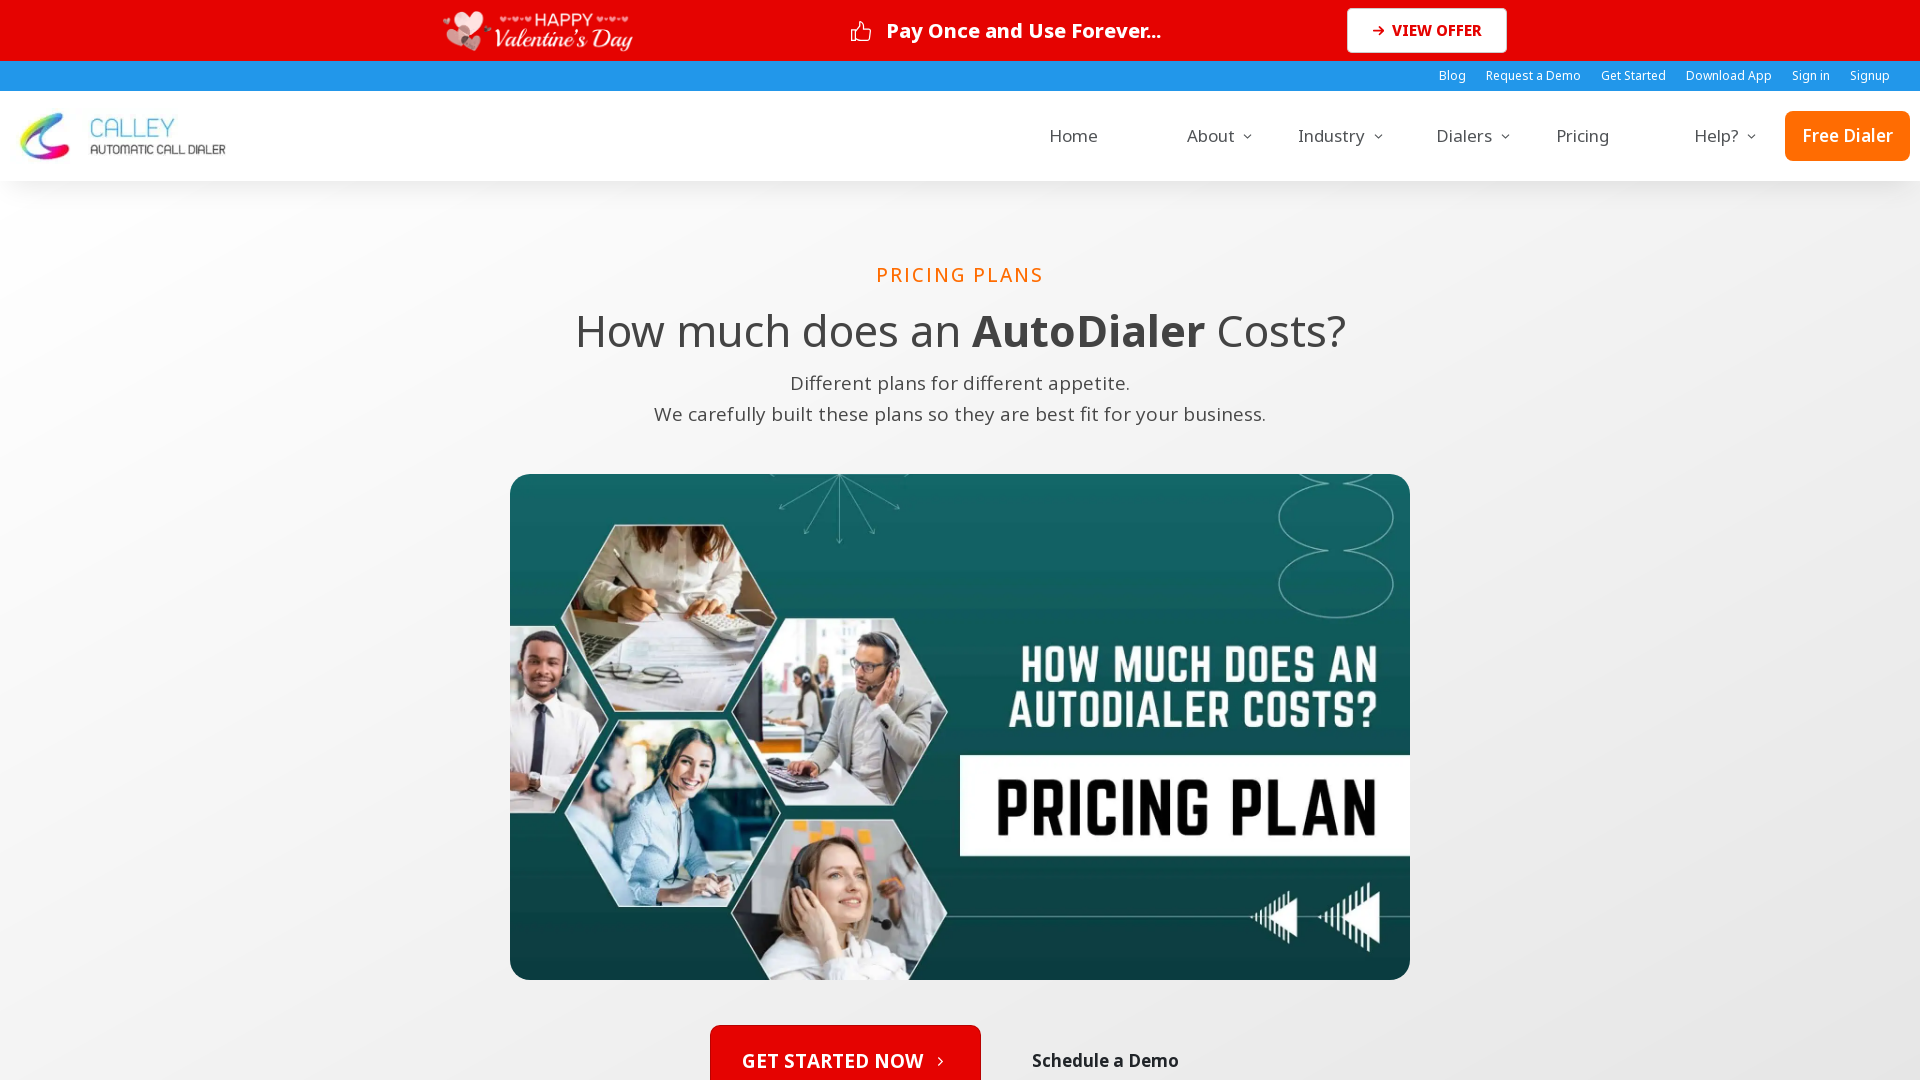

Navigated back to sitemap after visiting page #3
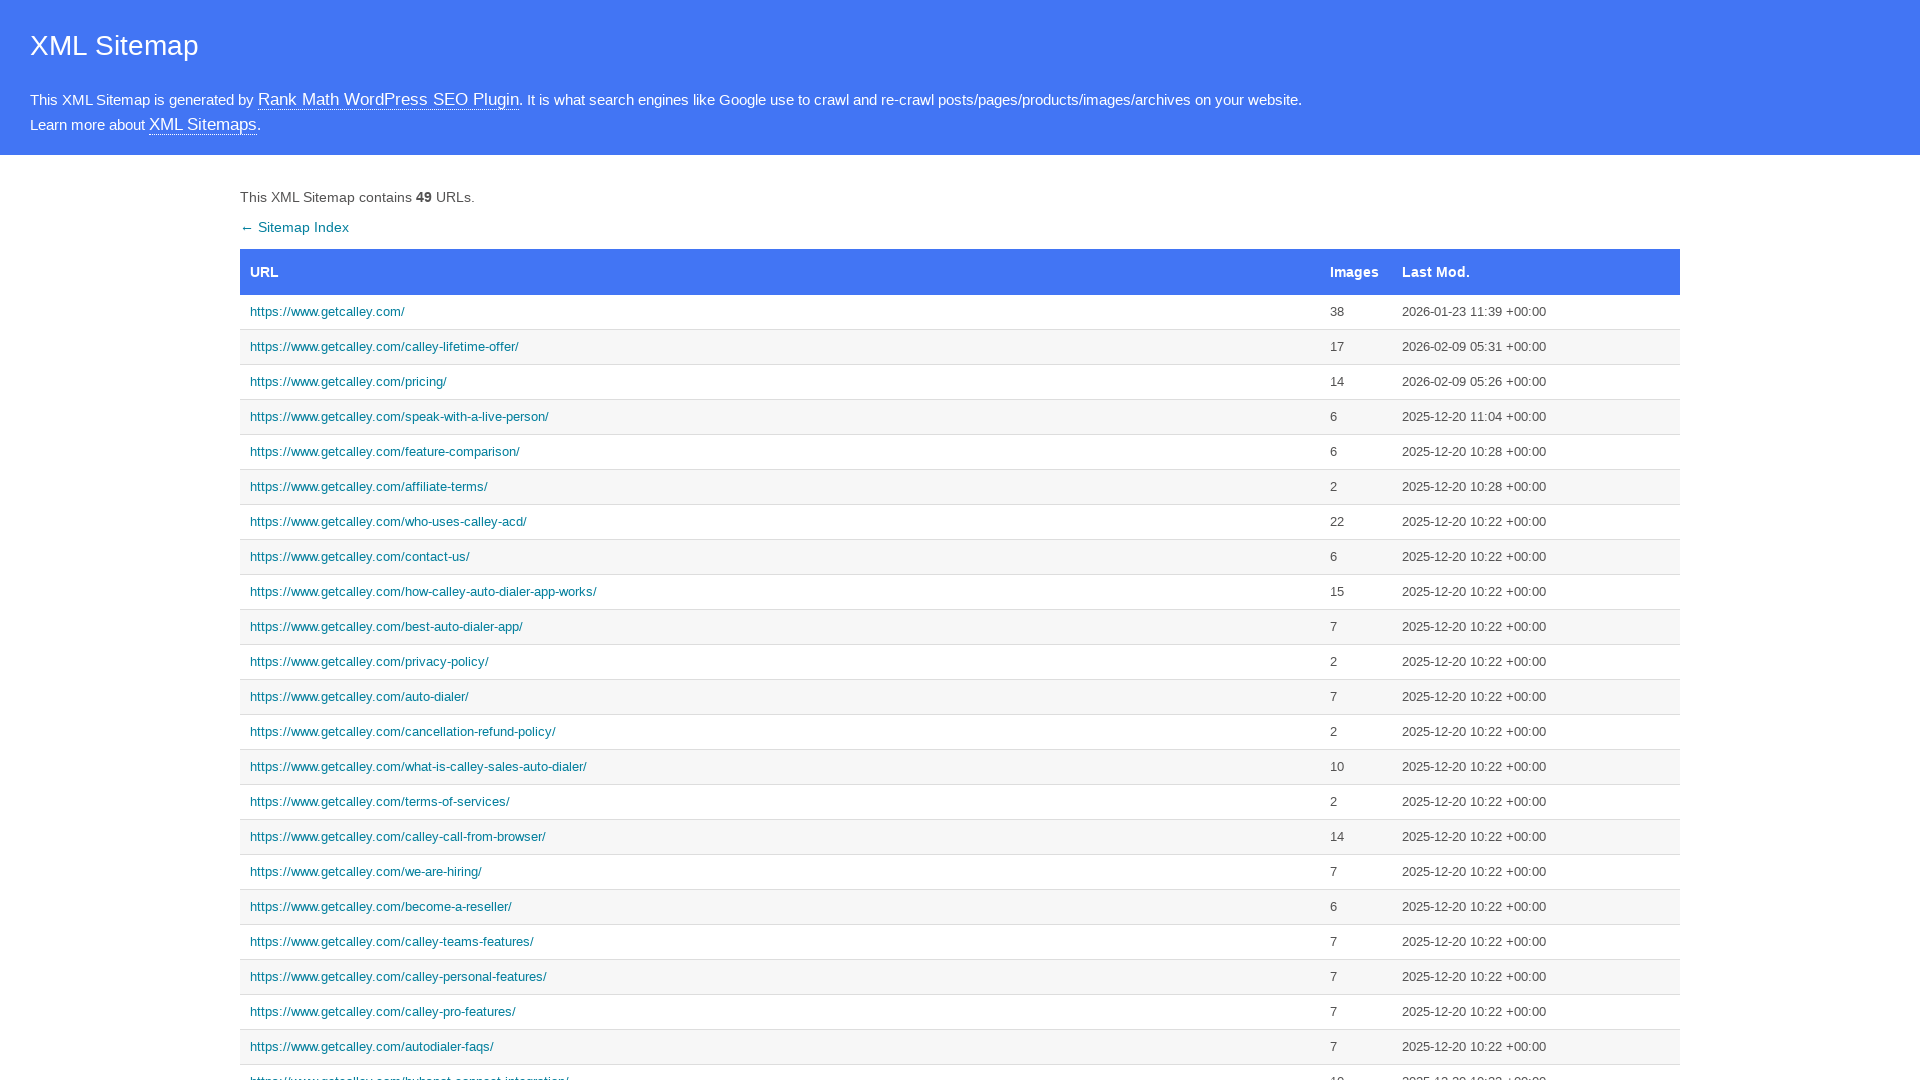

Clicked page link #4 at 1920x1080 viewport at (780, 417) on //*[@id="sitemap"]/tbody/tr[4]/td[1]/a
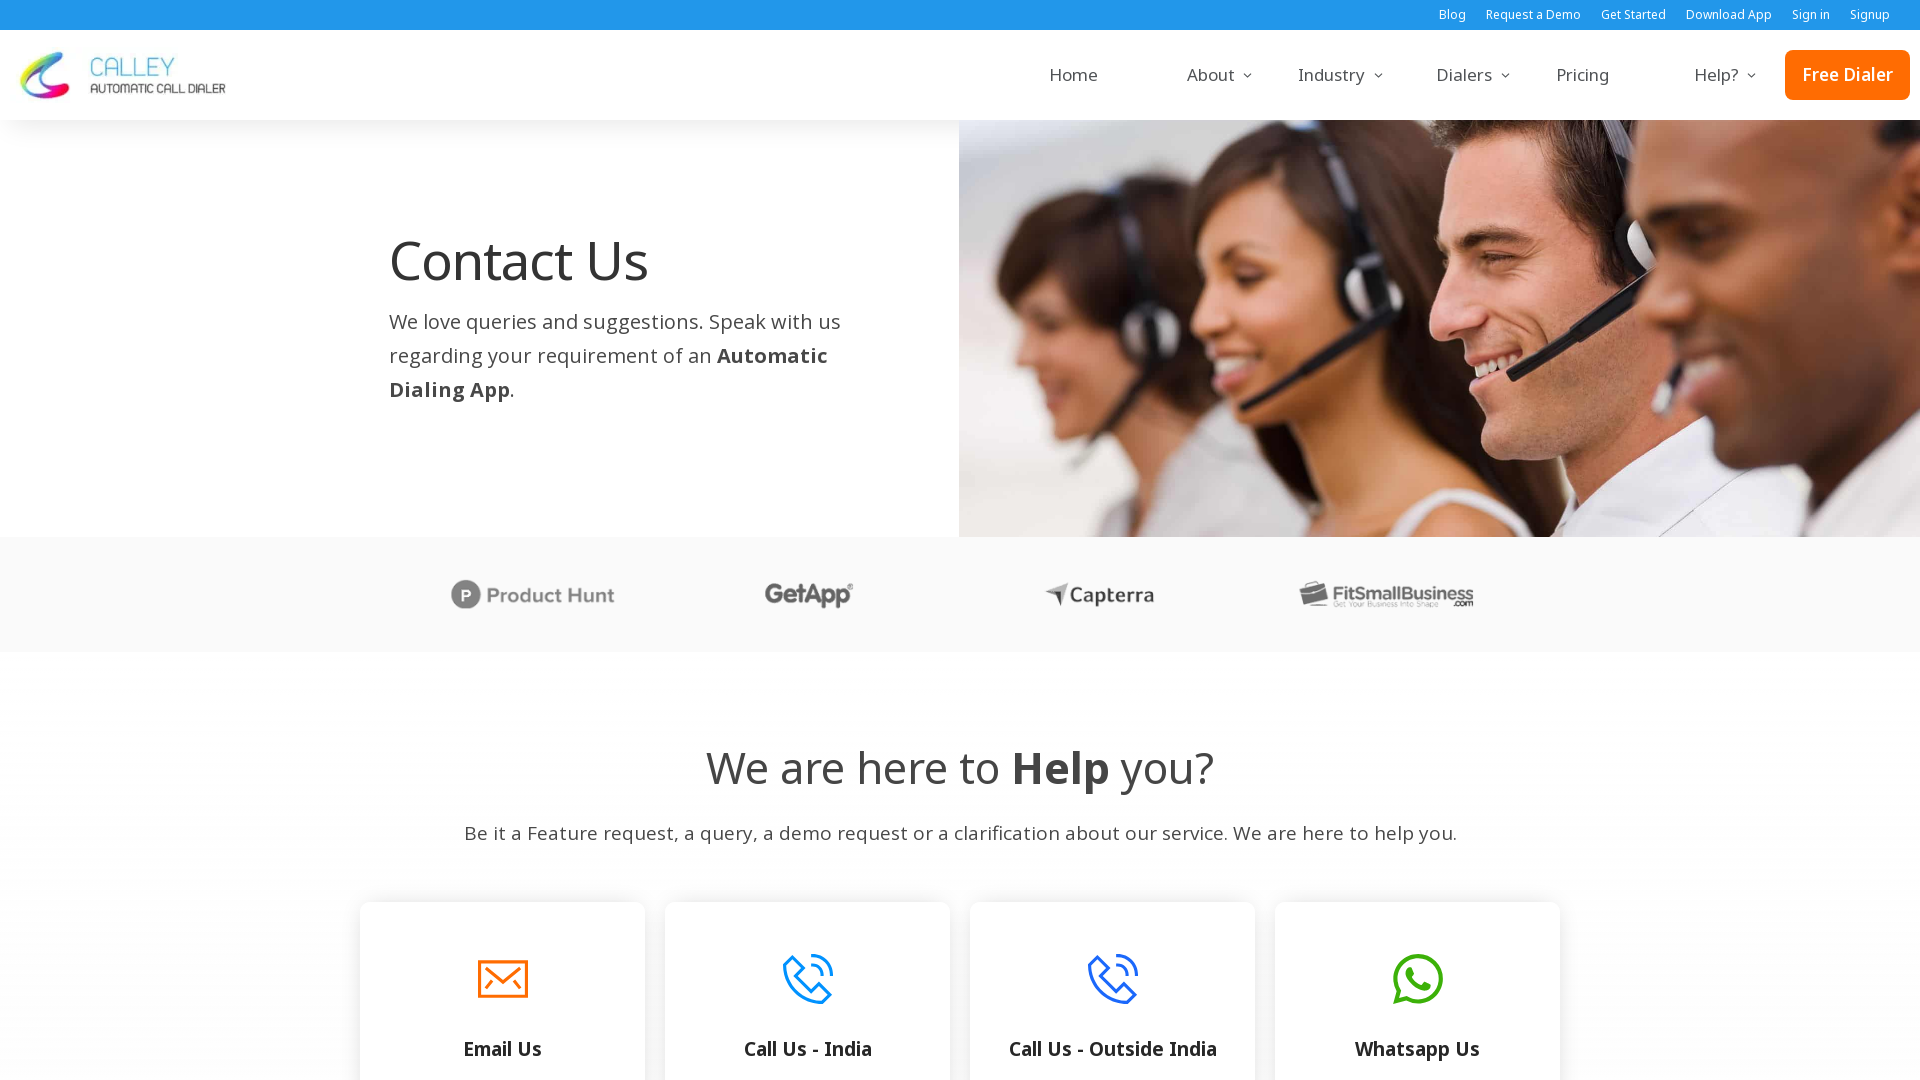

Navigated back to sitemap after visiting page #4
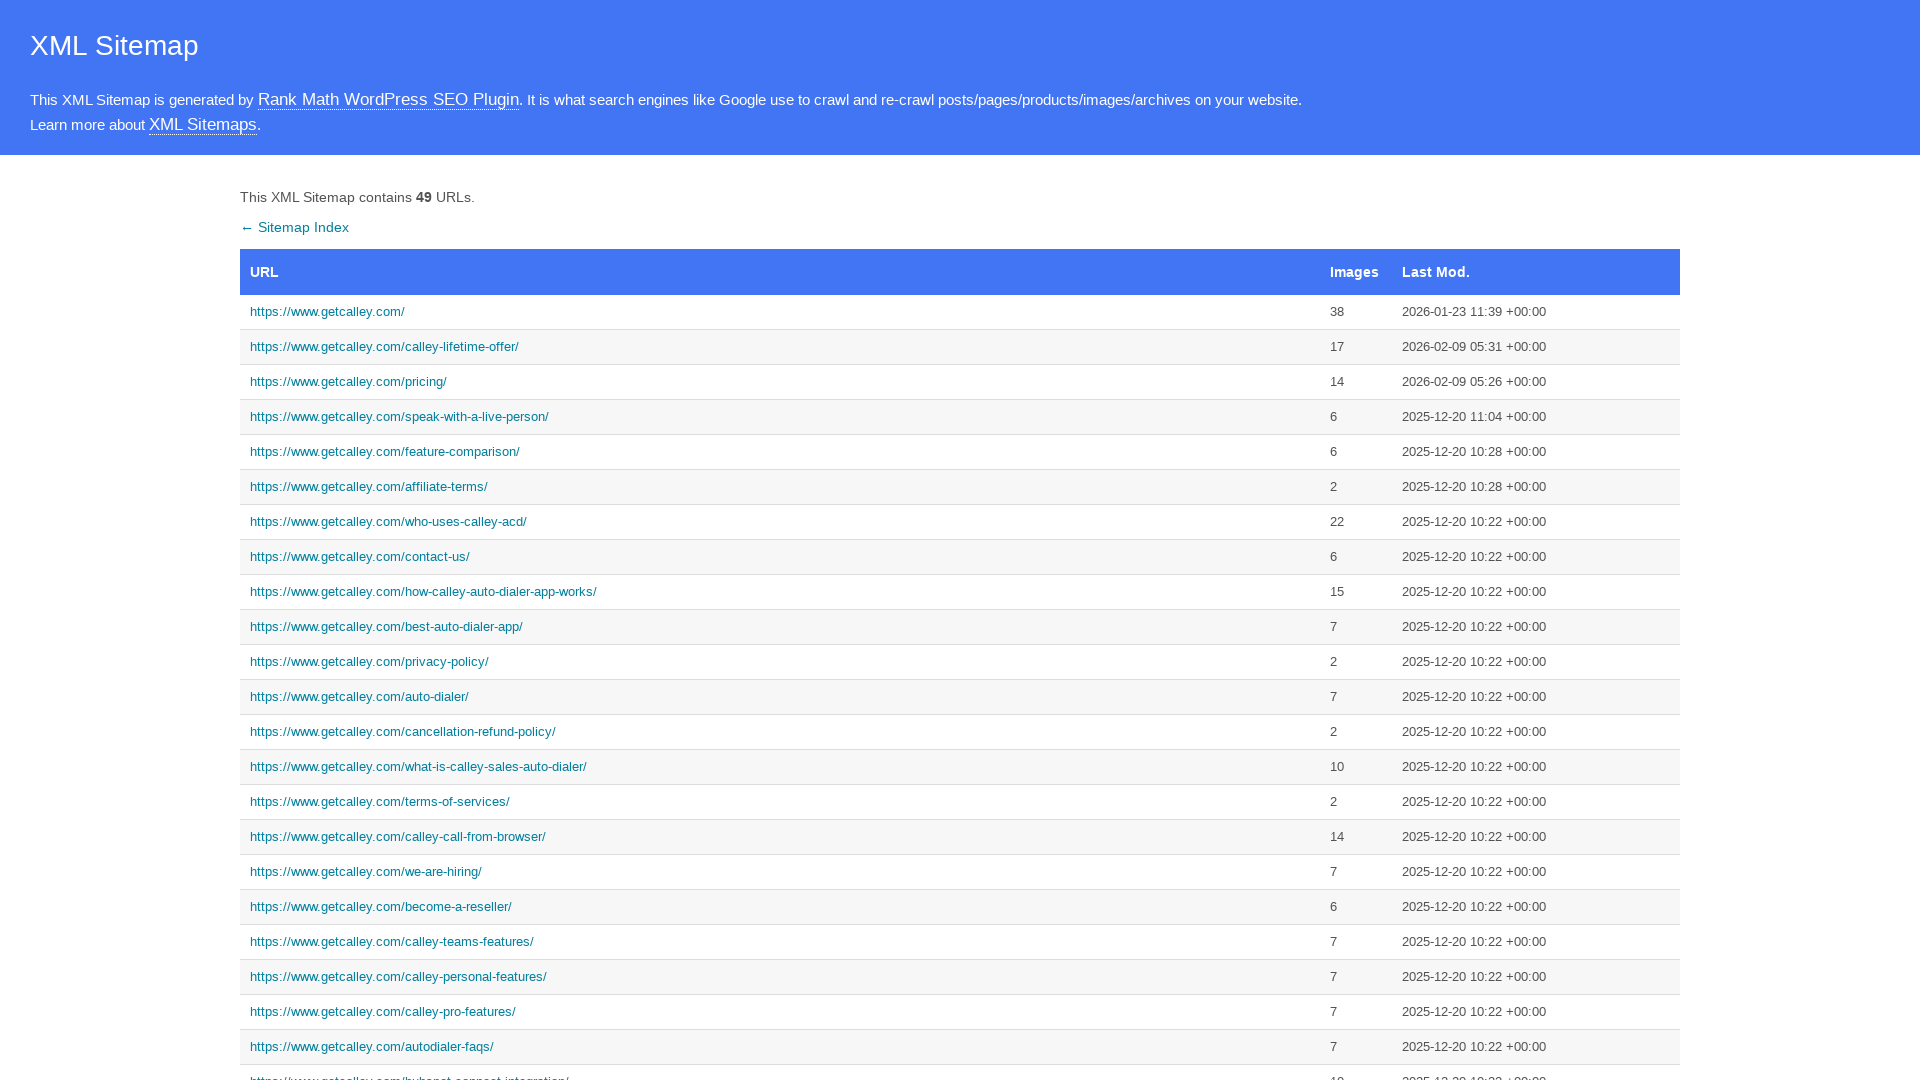

Clicked page link #5 at 1920x1080 viewport at (780, 452) on //*[@id="sitemap"]/tbody/tr[5]/td[1]/a
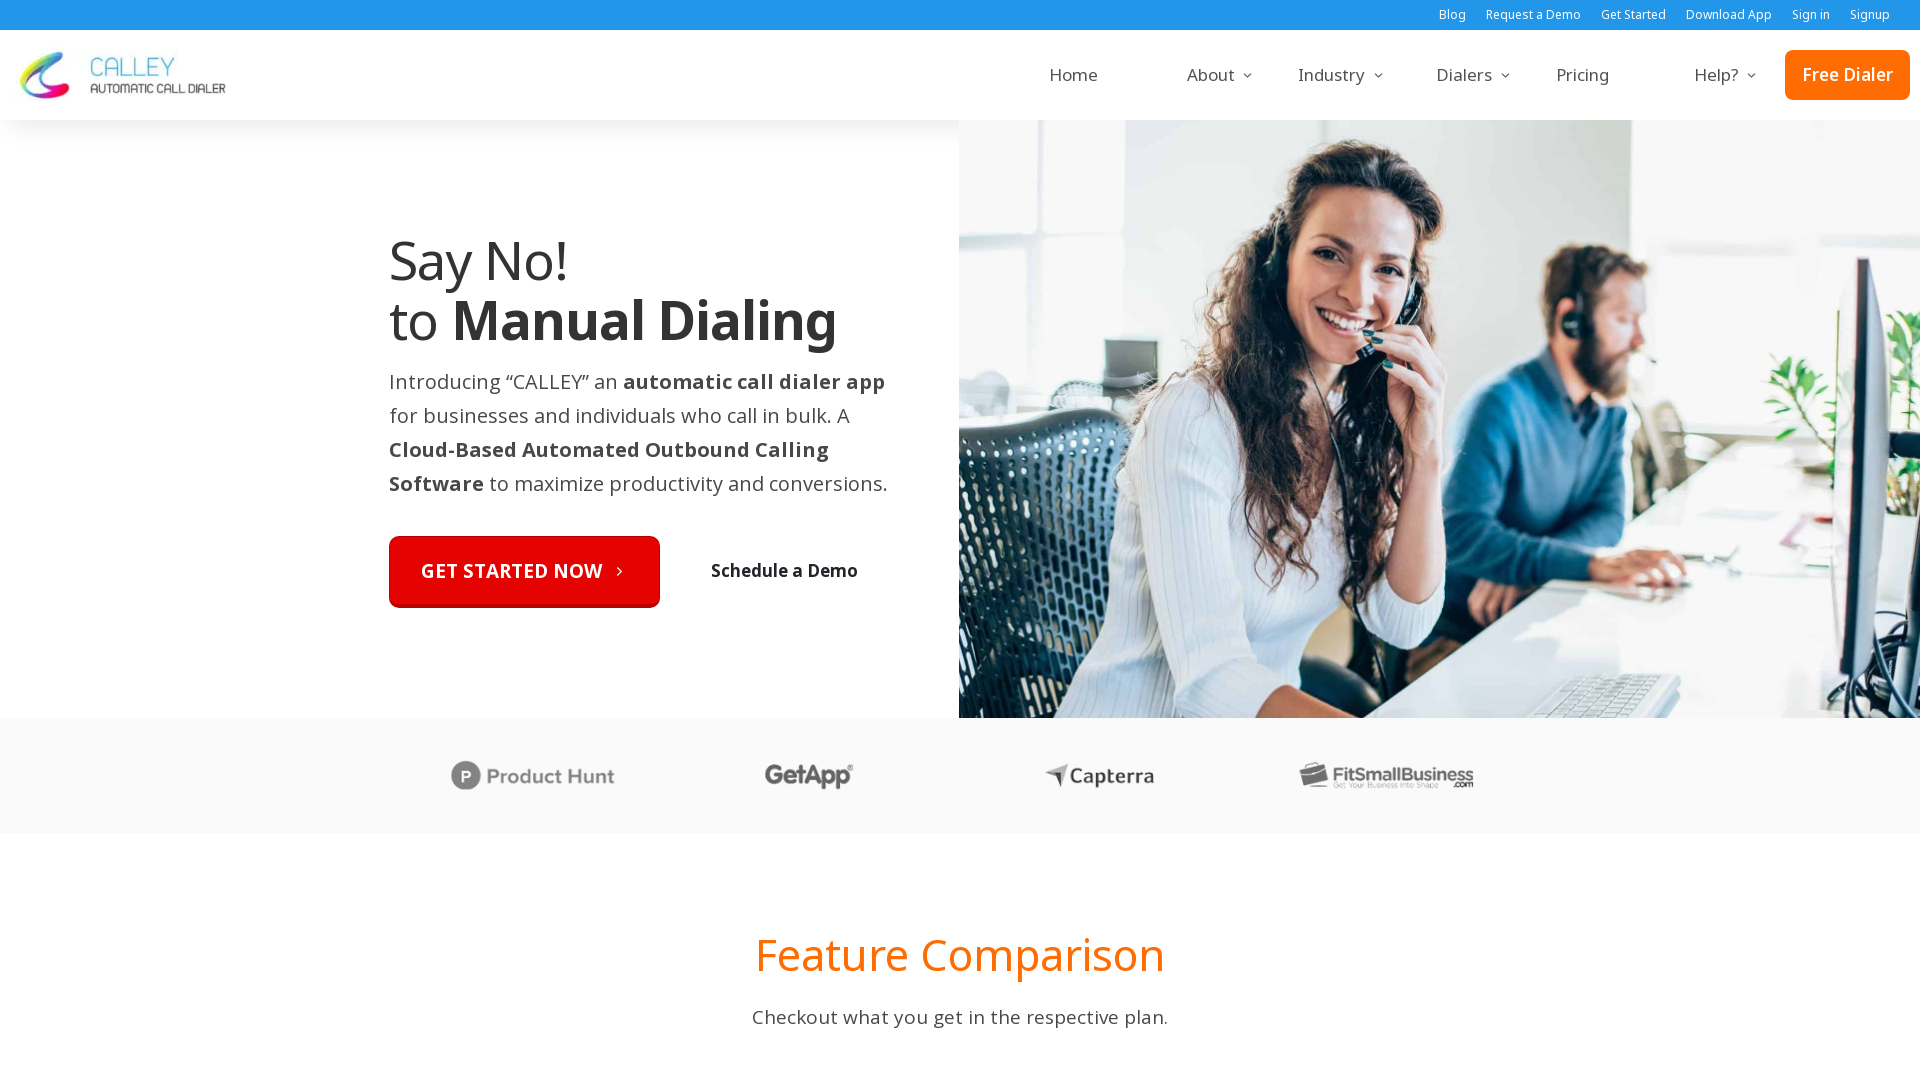

Navigated back to sitemap after visiting page #5
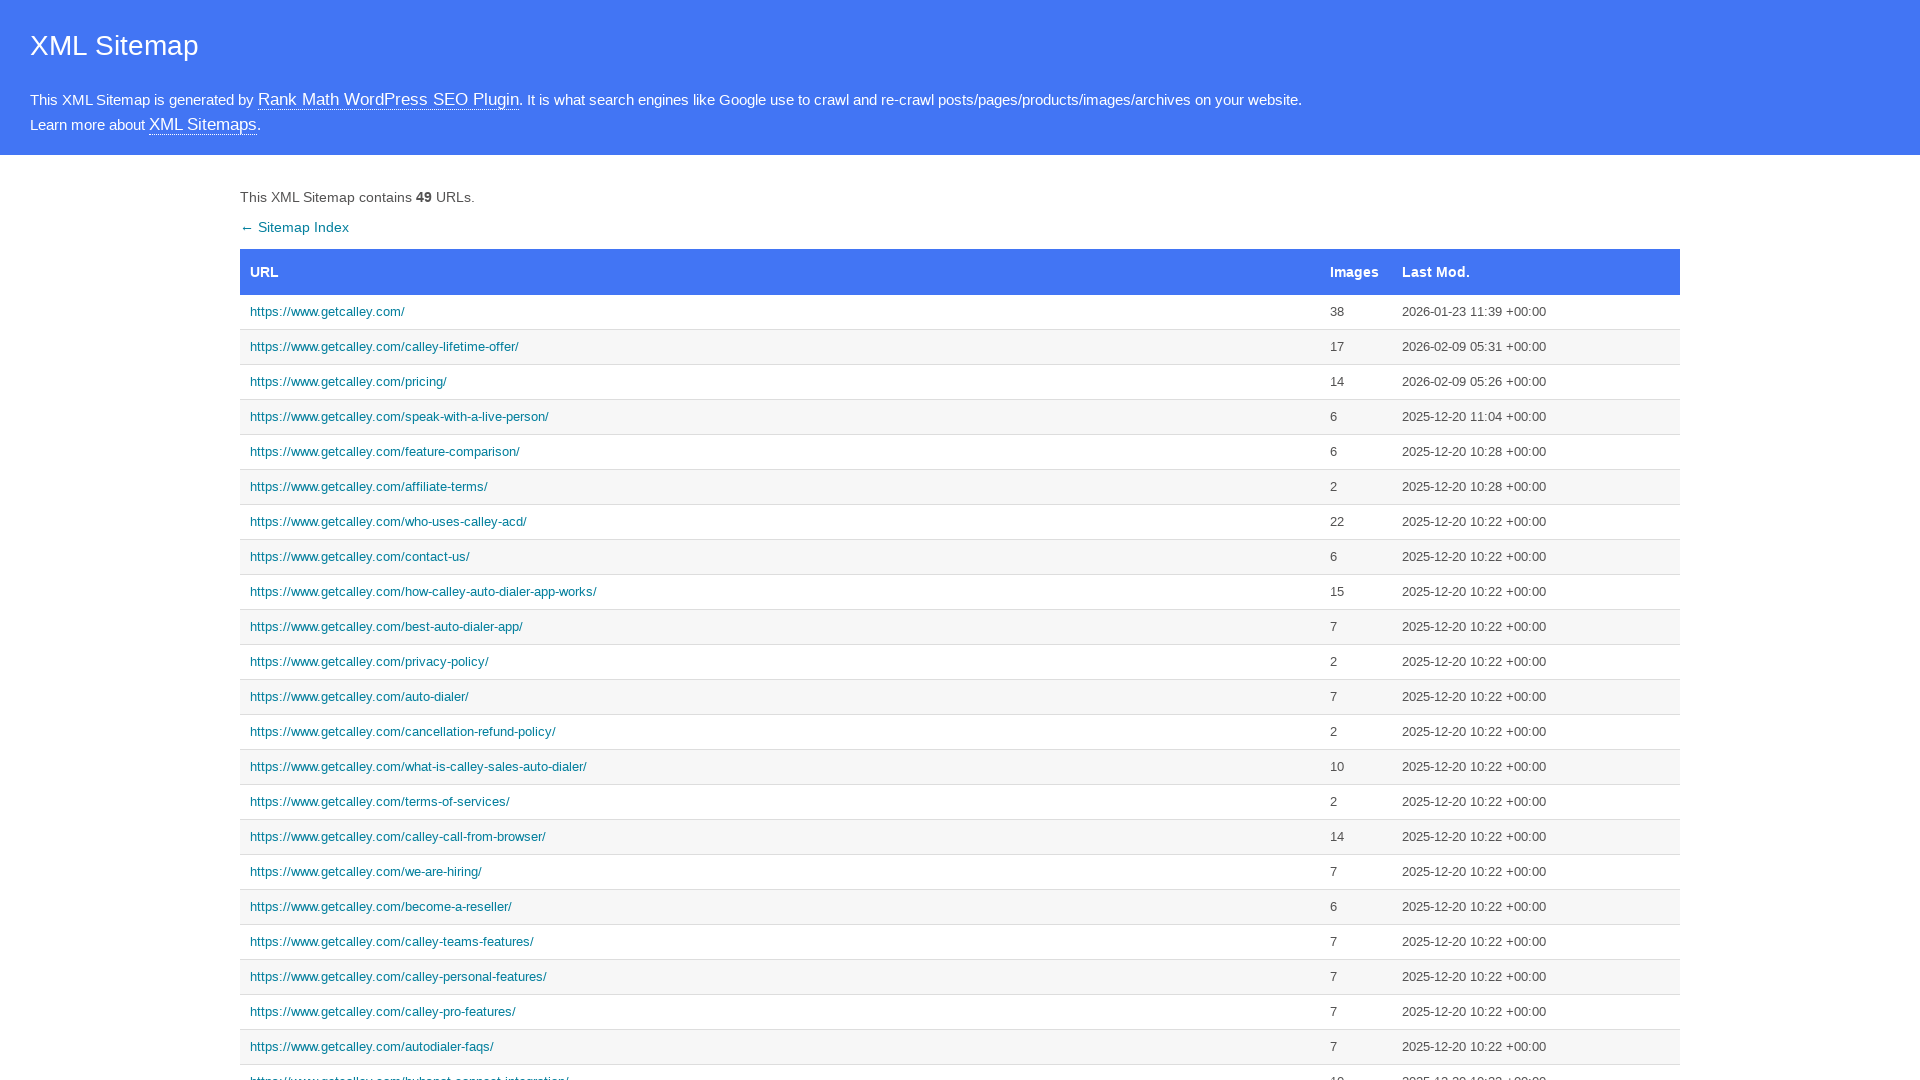

Set viewport size to 1366x768 (laptop)
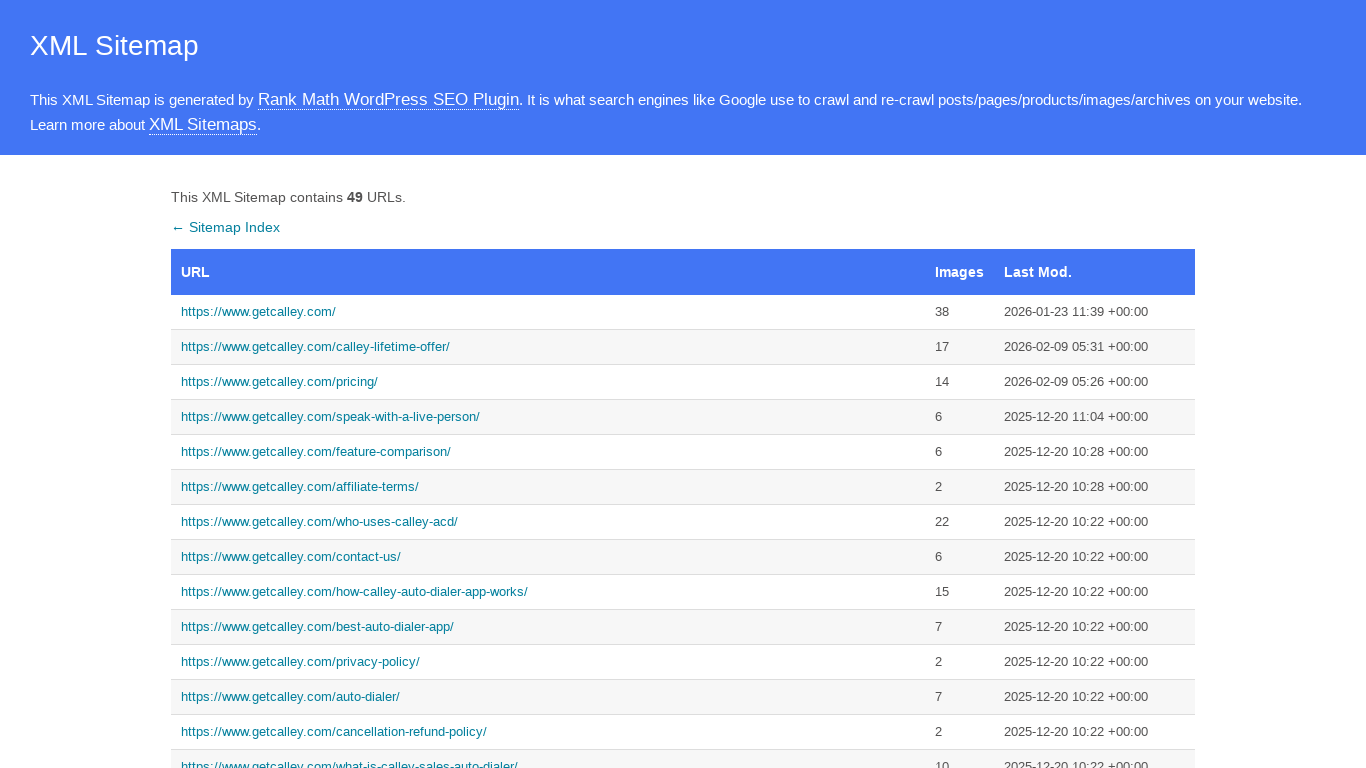

Clicked page link #1 at 1366x768 viewport at (548, 312) on //*[@id="sitemap"]/tbody/tr[1]/td[1]/a
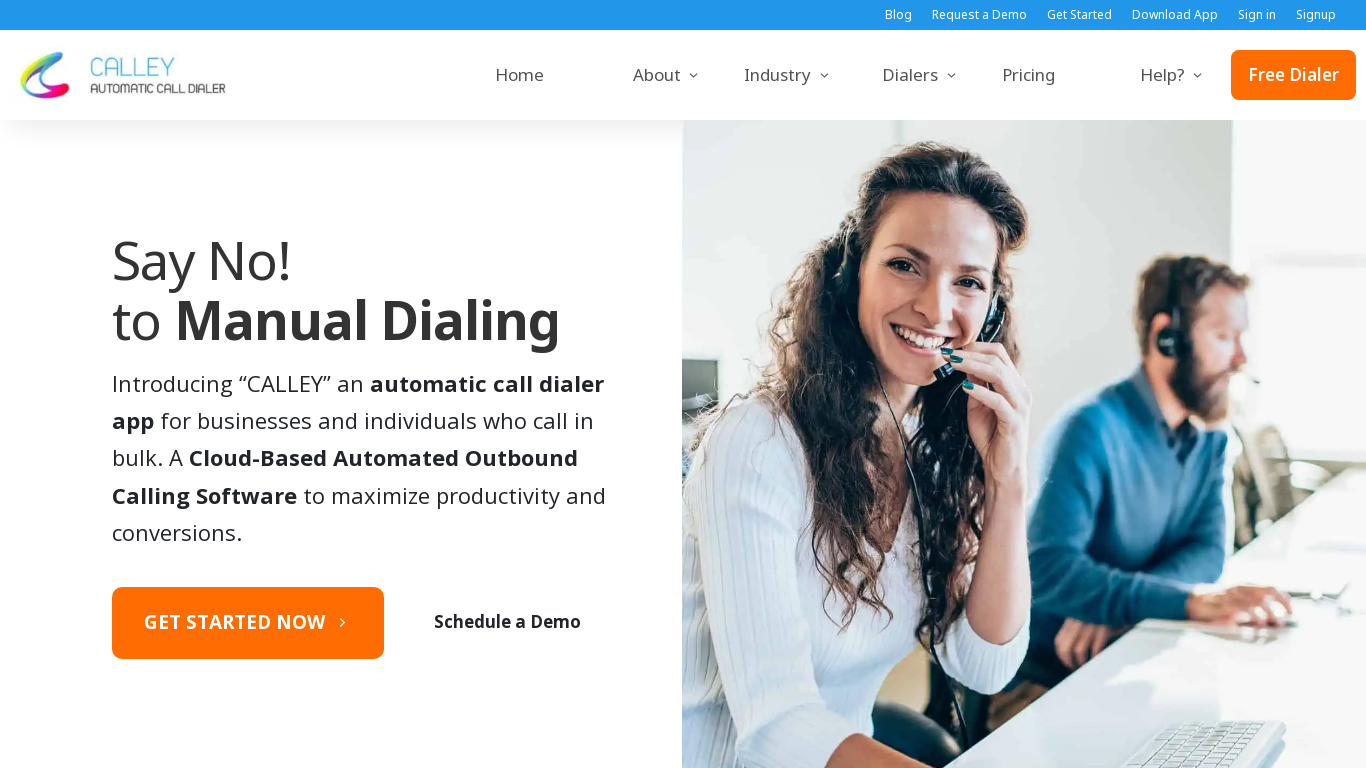

Navigated back to sitemap after visiting page #1
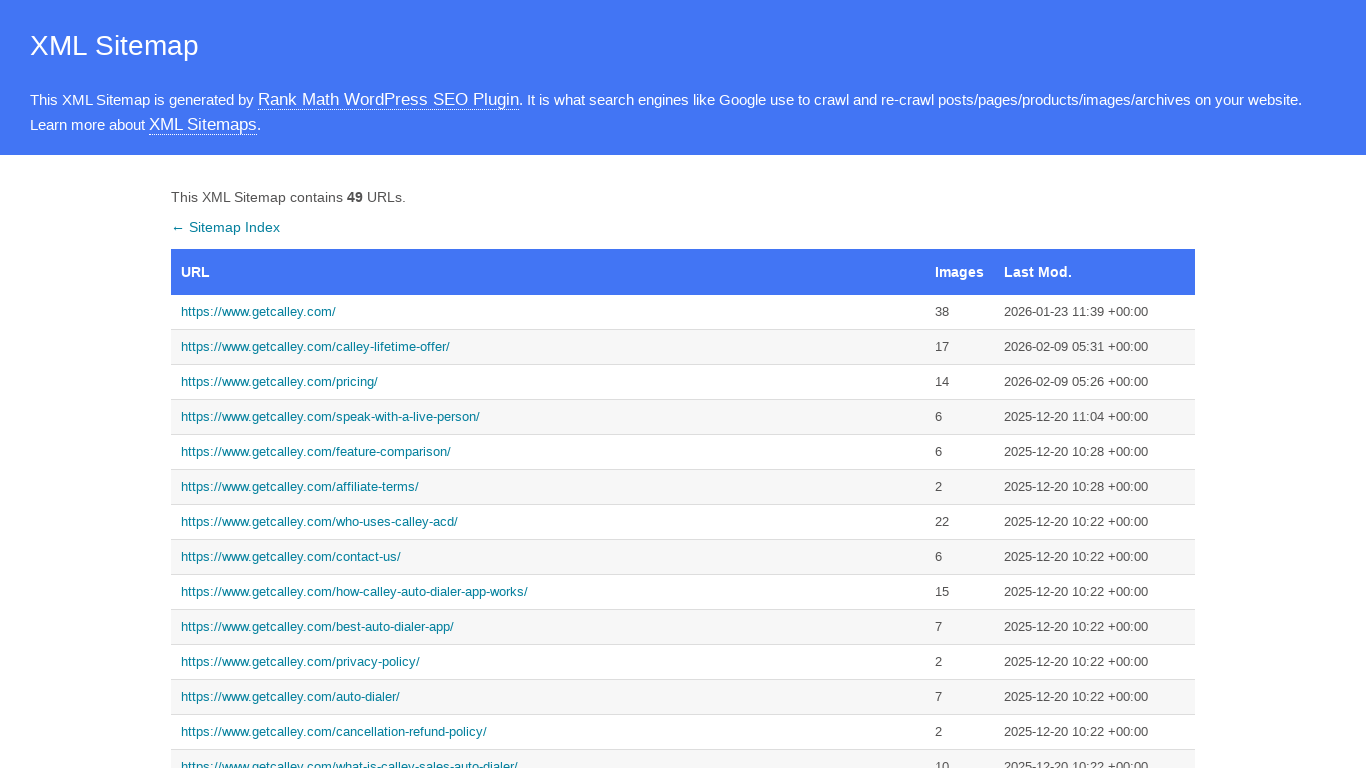

Clicked page link #2 at 1366x768 viewport at (548, 347) on //*[@id="sitemap"]/tbody/tr[2]/td[1]/a
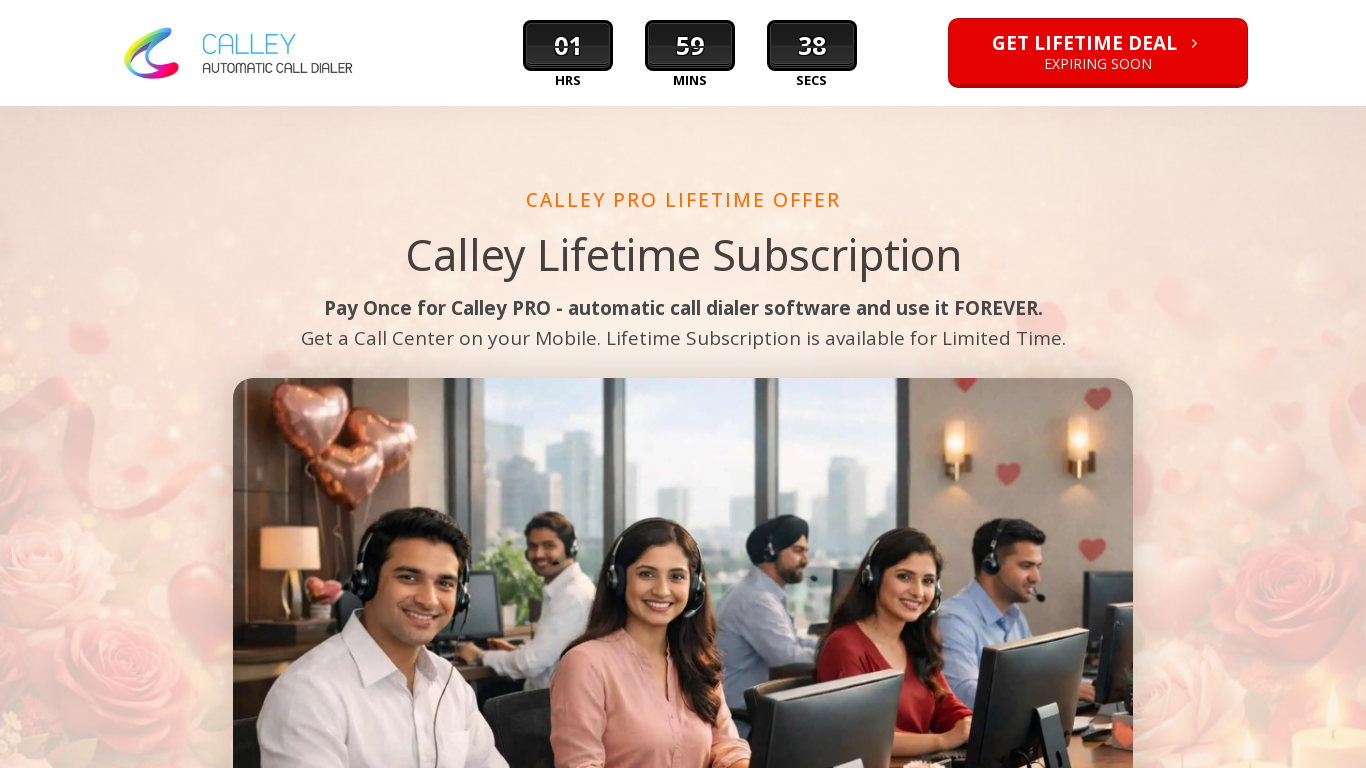

Navigated back to sitemap after visiting page #2
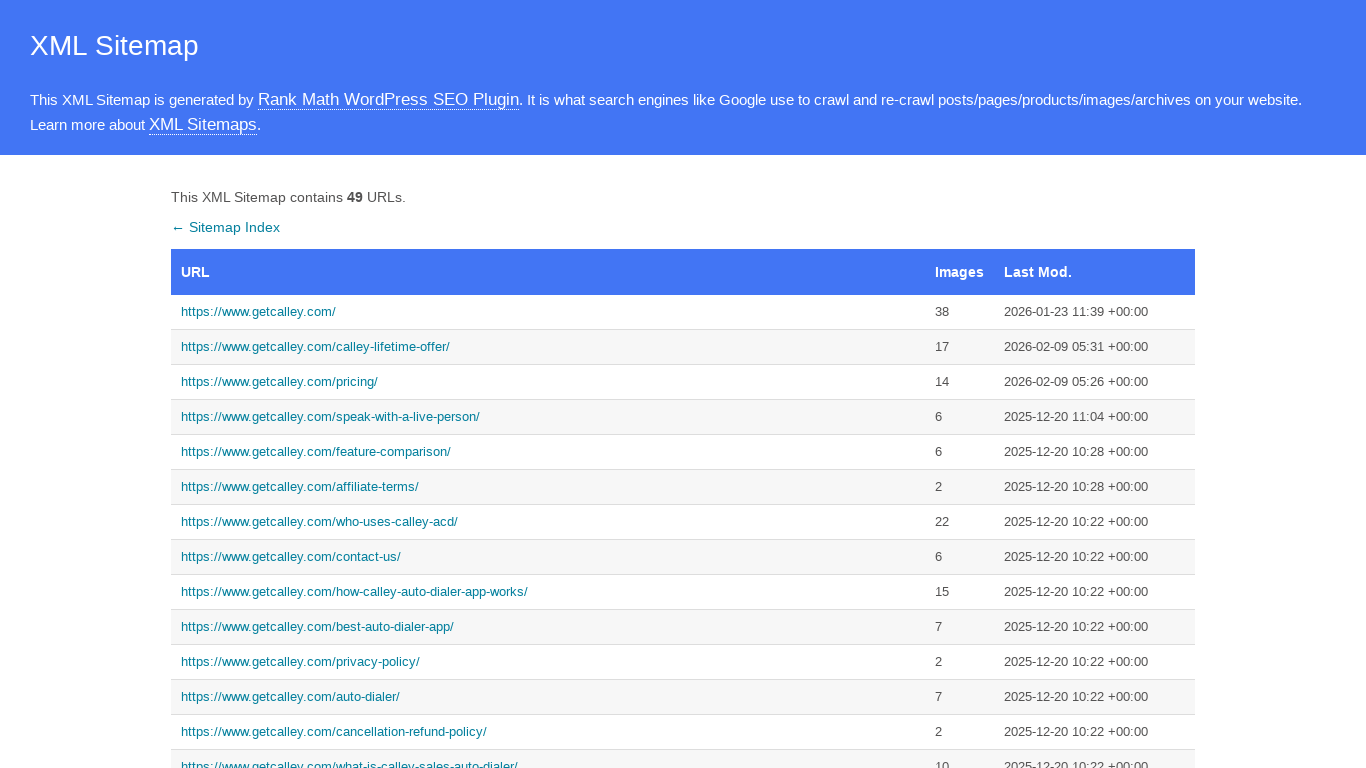

Clicked page link #3 at 1366x768 viewport at (548, 382) on //*[@id="sitemap"]/tbody/tr[3]/td[1]/a
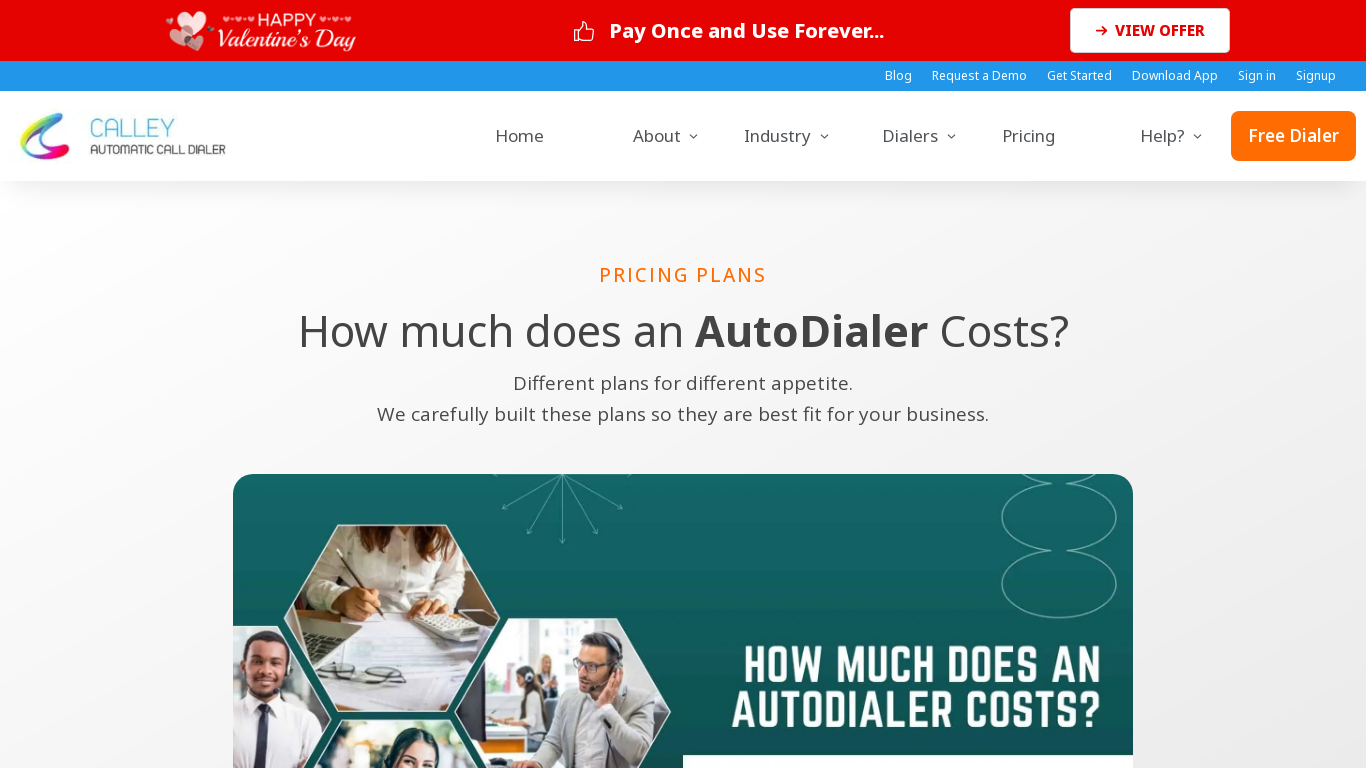

Navigated back to sitemap after visiting page #3
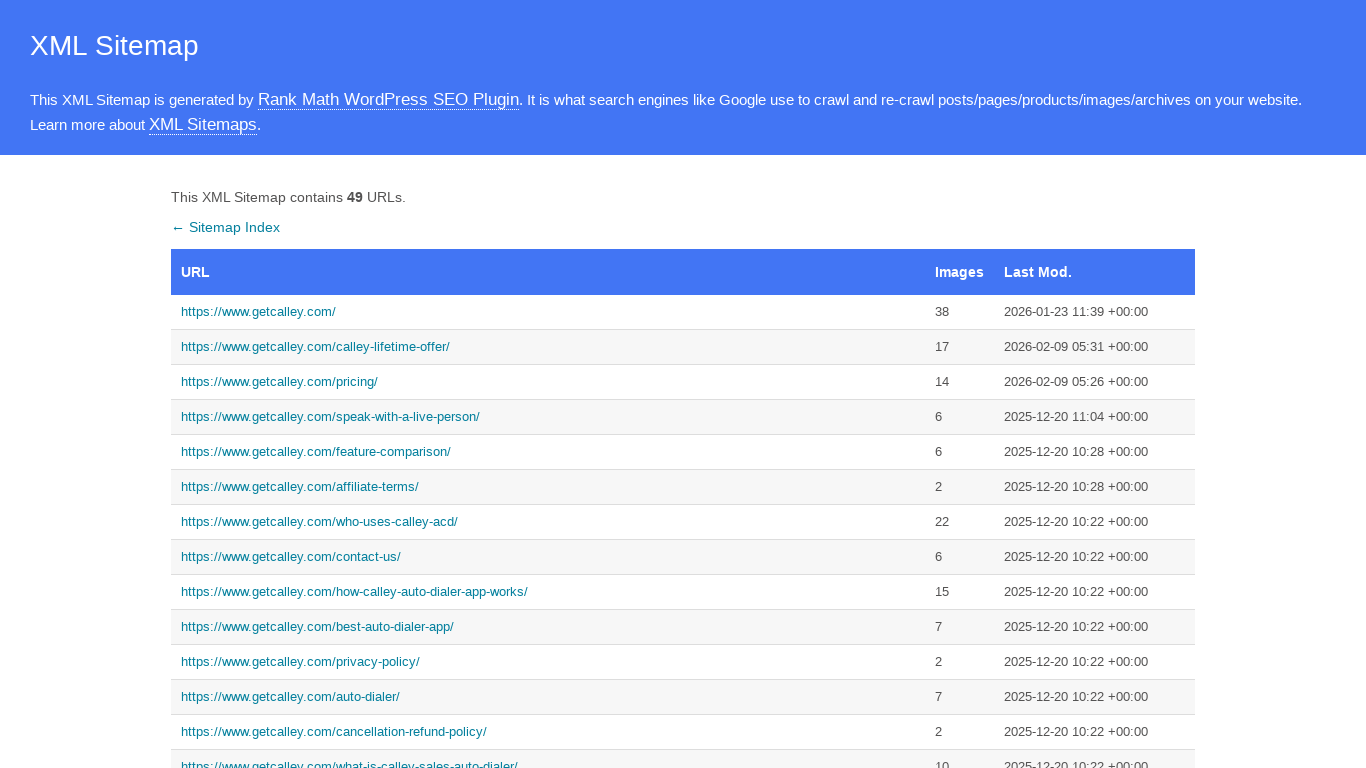

Clicked page link #4 at 1366x768 viewport at (548, 417) on //*[@id="sitemap"]/tbody/tr[4]/td[1]/a
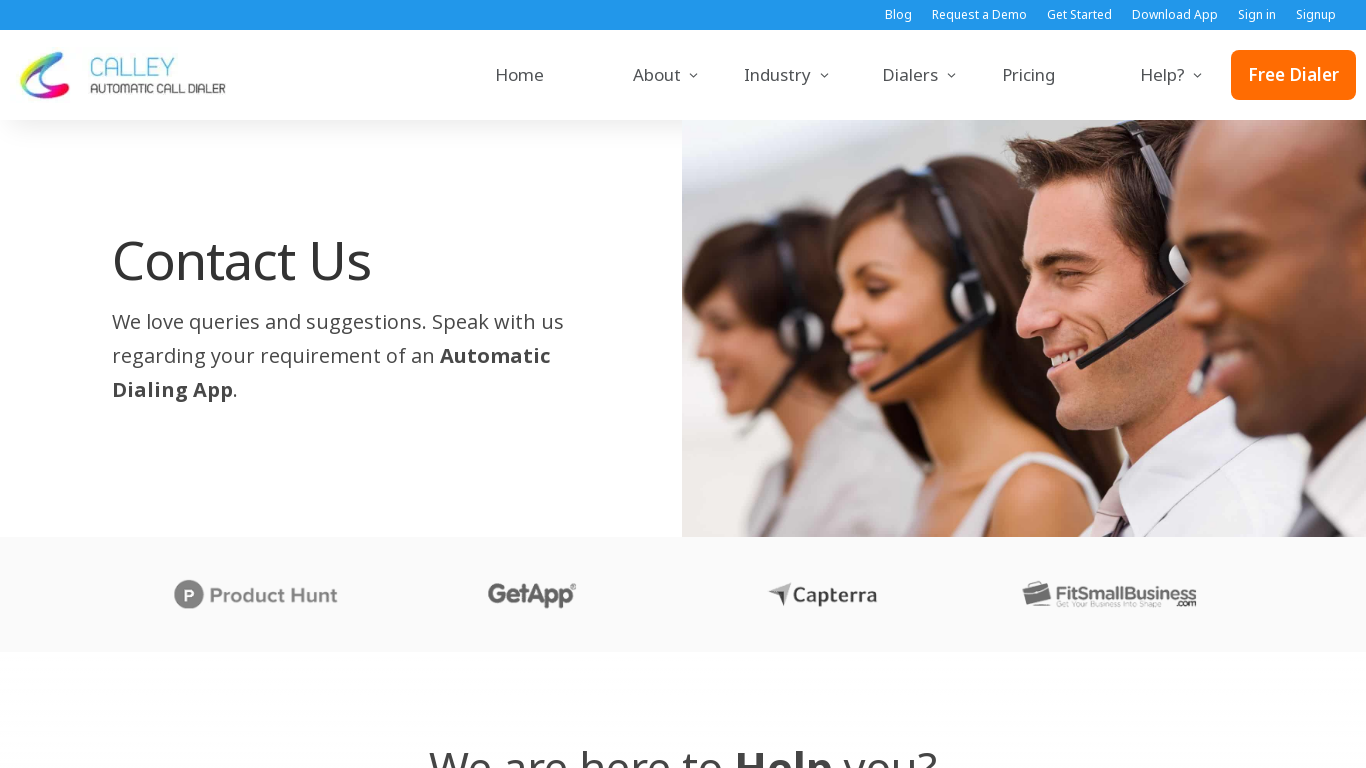

Navigated back to sitemap after visiting page #4
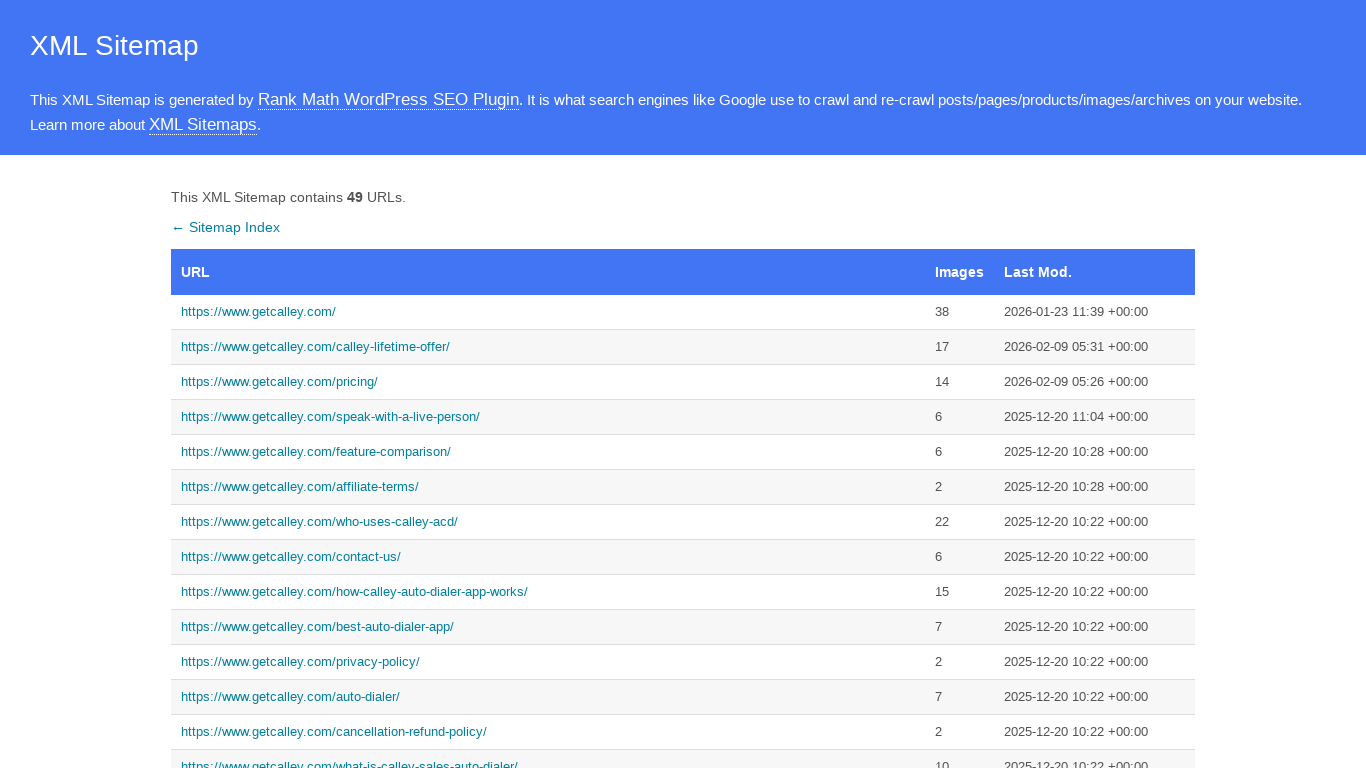

Clicked page link #5 at 1366x768 viewport at (548, 452) on //*[@id="sitemap"]/tbody/tr[5]/td[1]/a
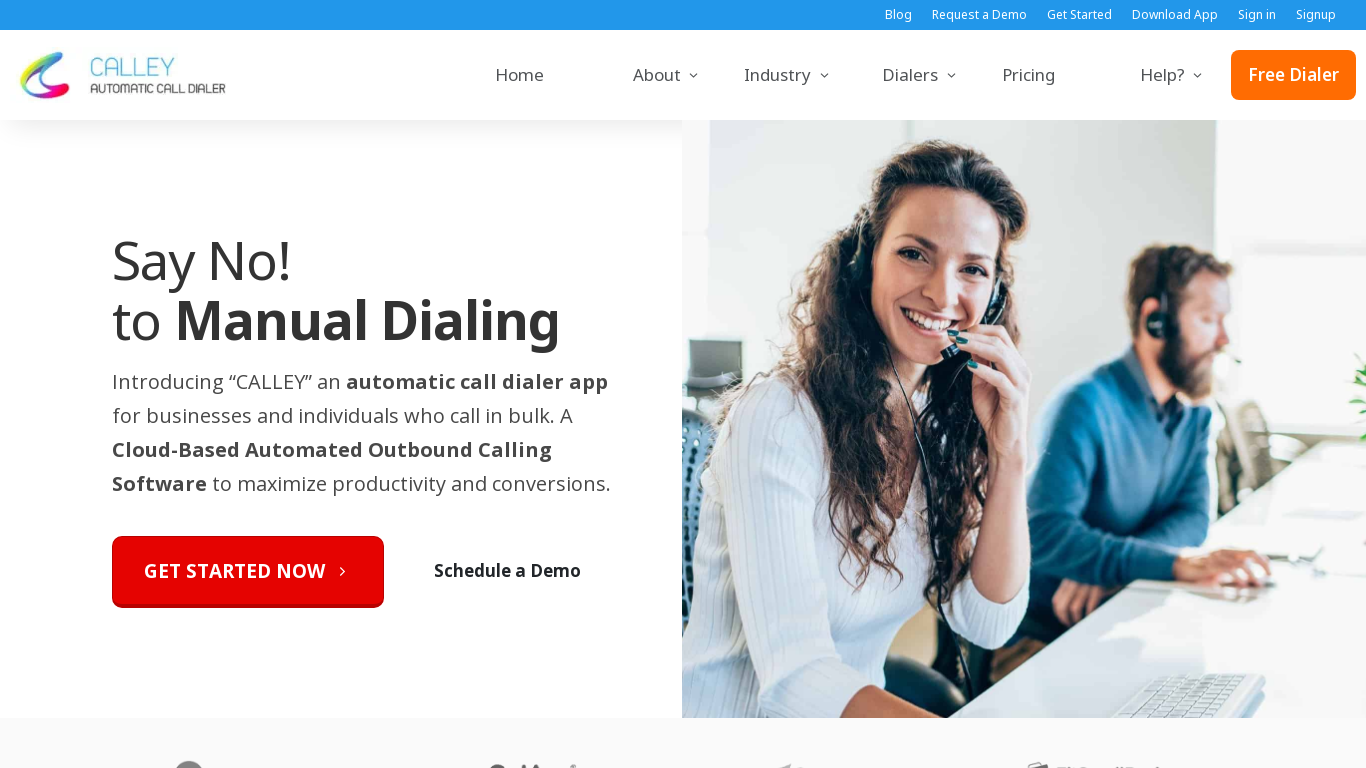

Navigated back to sitemap after visiting page #5
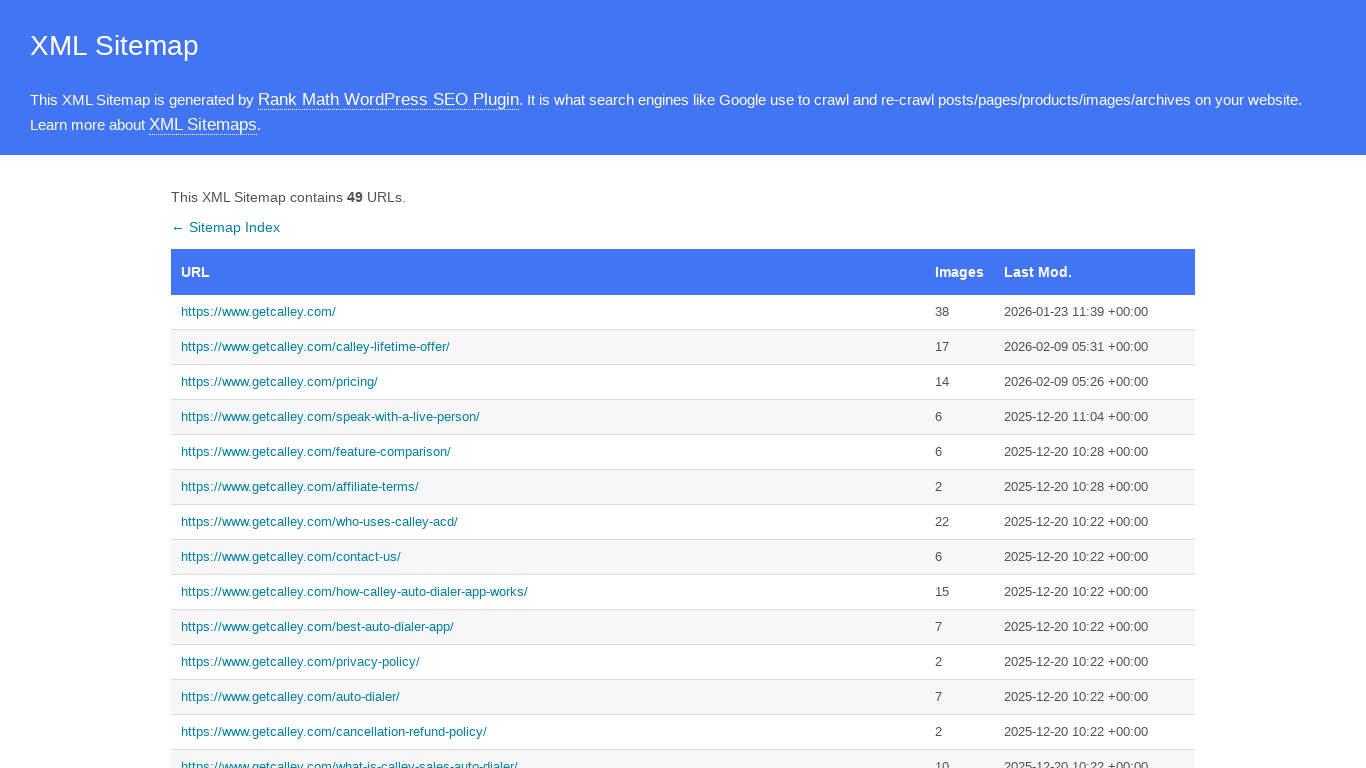

Set viewport size to 1536x864 (desktop)
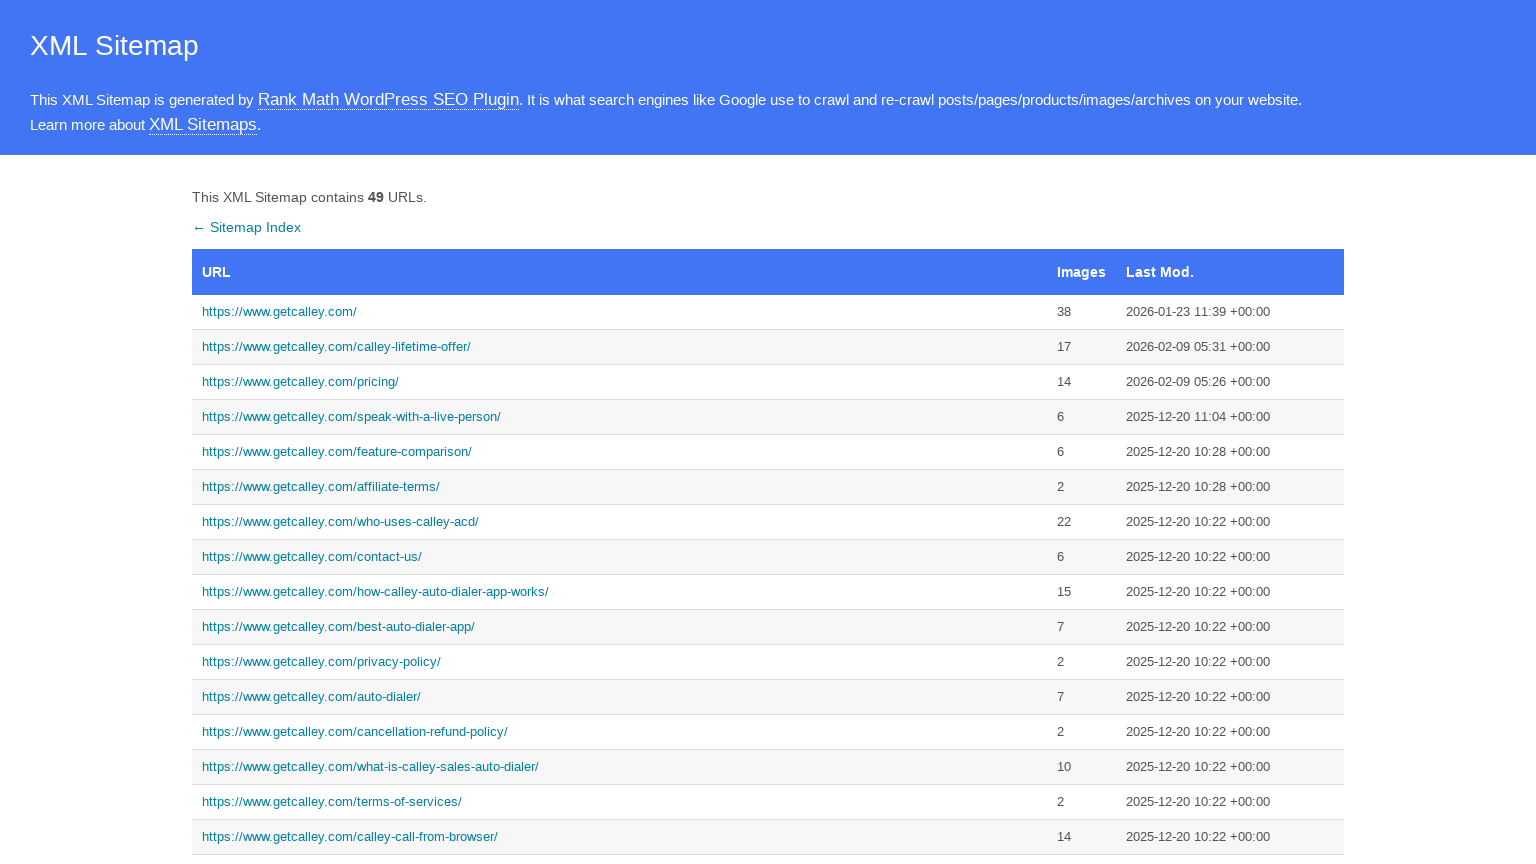

Clicked page link #1 at 1536x864 viewport at (620, 312) on //*[@id="sitemap"]/tbody/tr[1]/td[1]/a
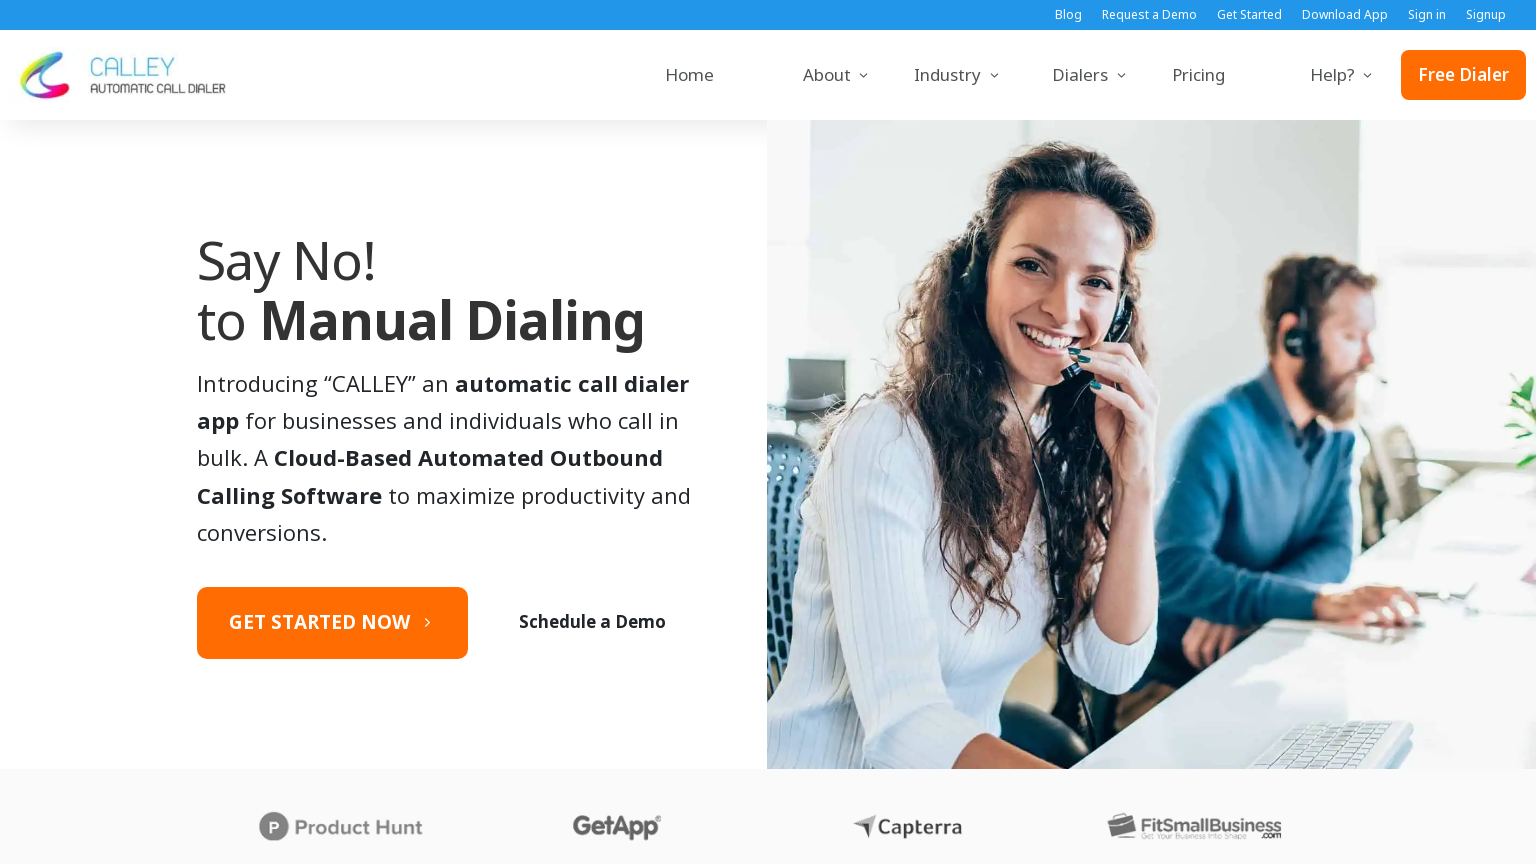

Navigated back to sitemap after visiting page #1
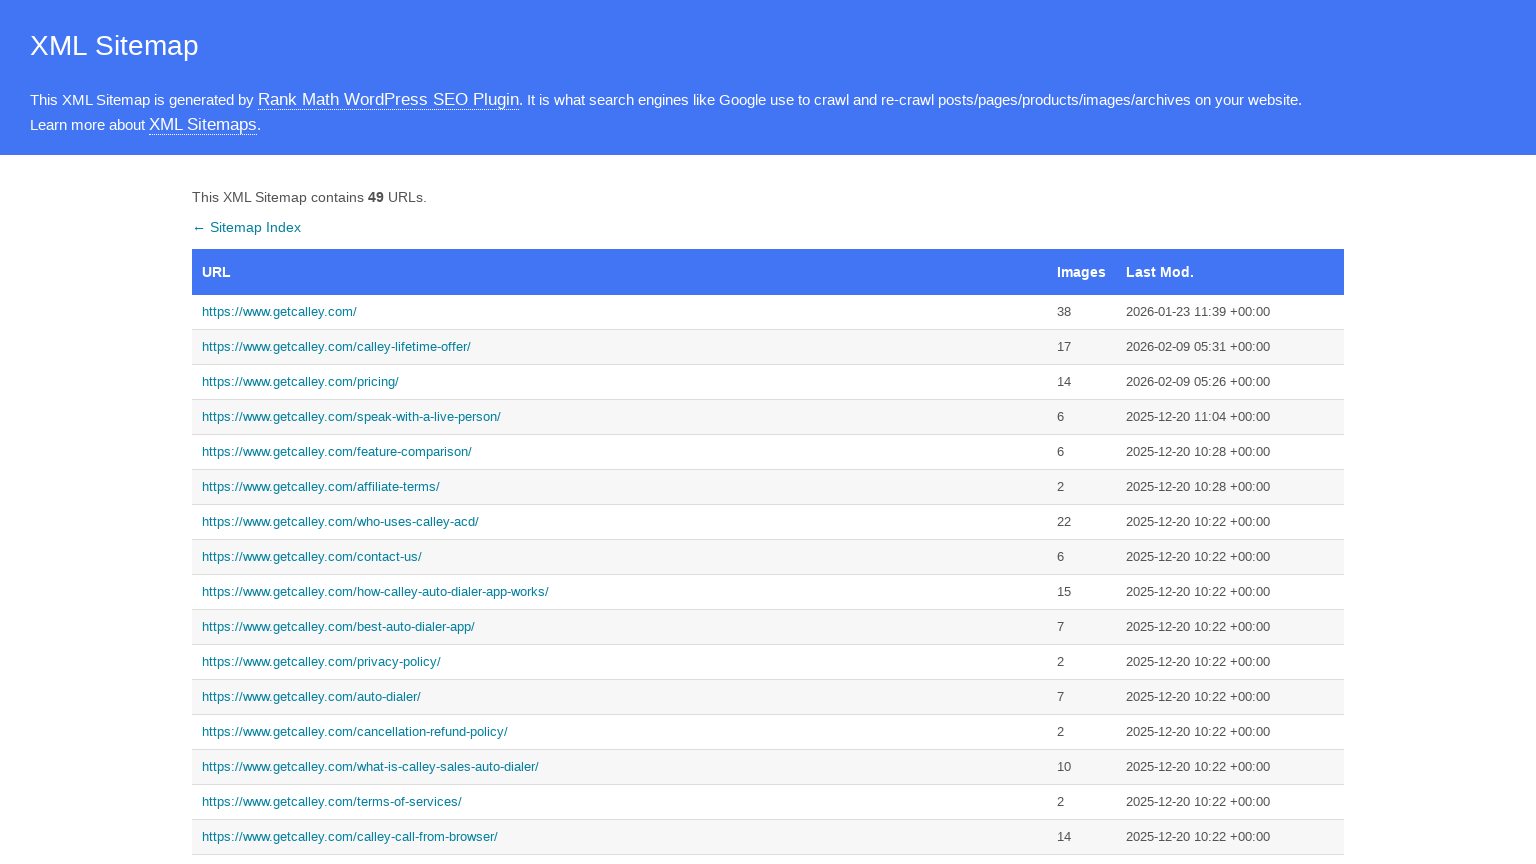

Clicked page link #2 at 1536x864 viewport at (620, 347) on //*[@id="sitemap"]/tbody/tr[2]/td[1]/a
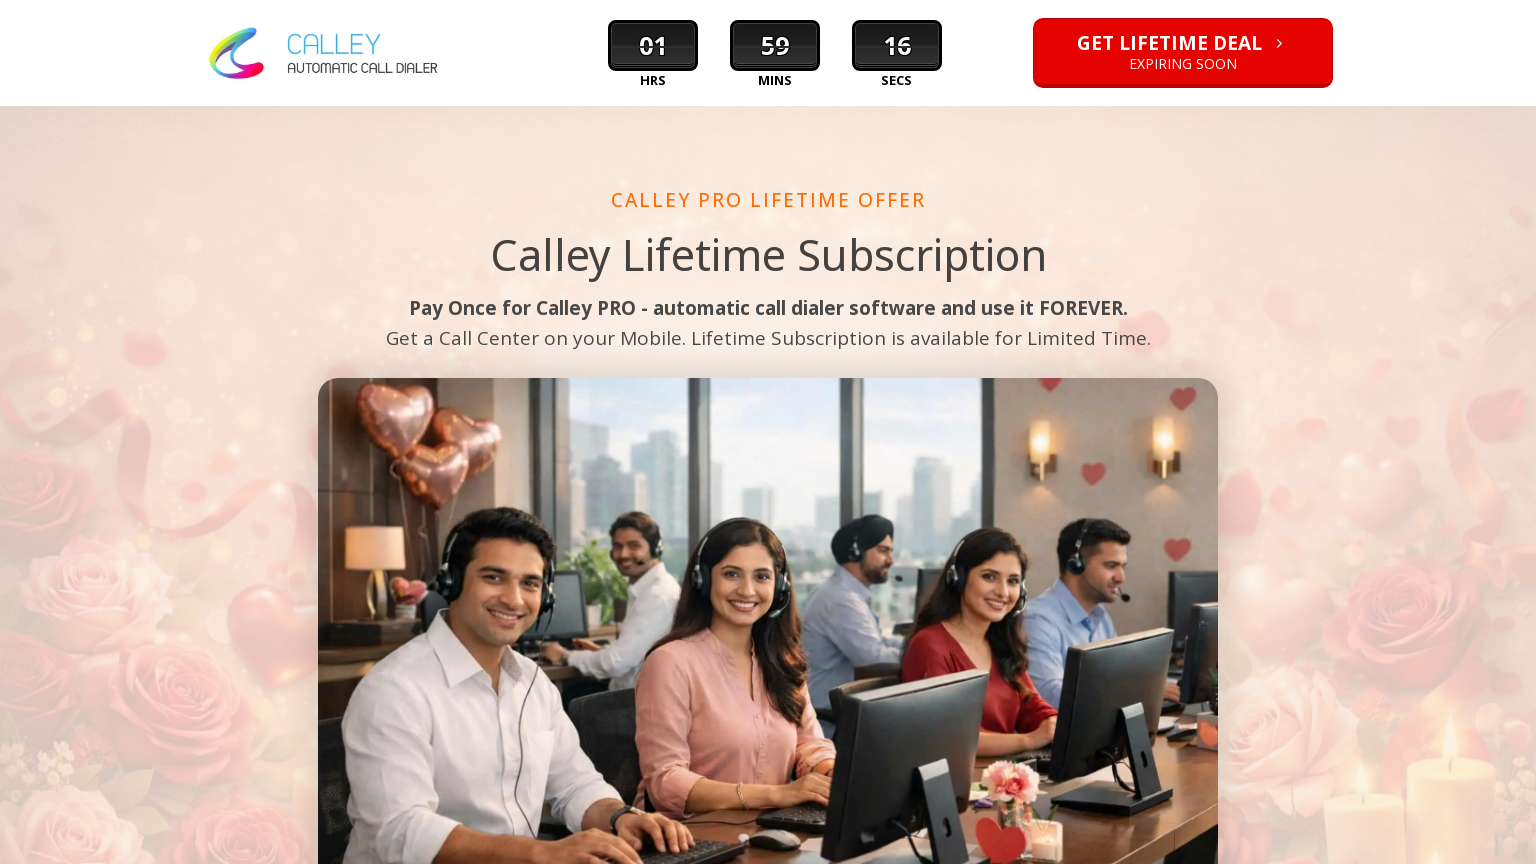

Navigated back to sitemap after visiting page #2
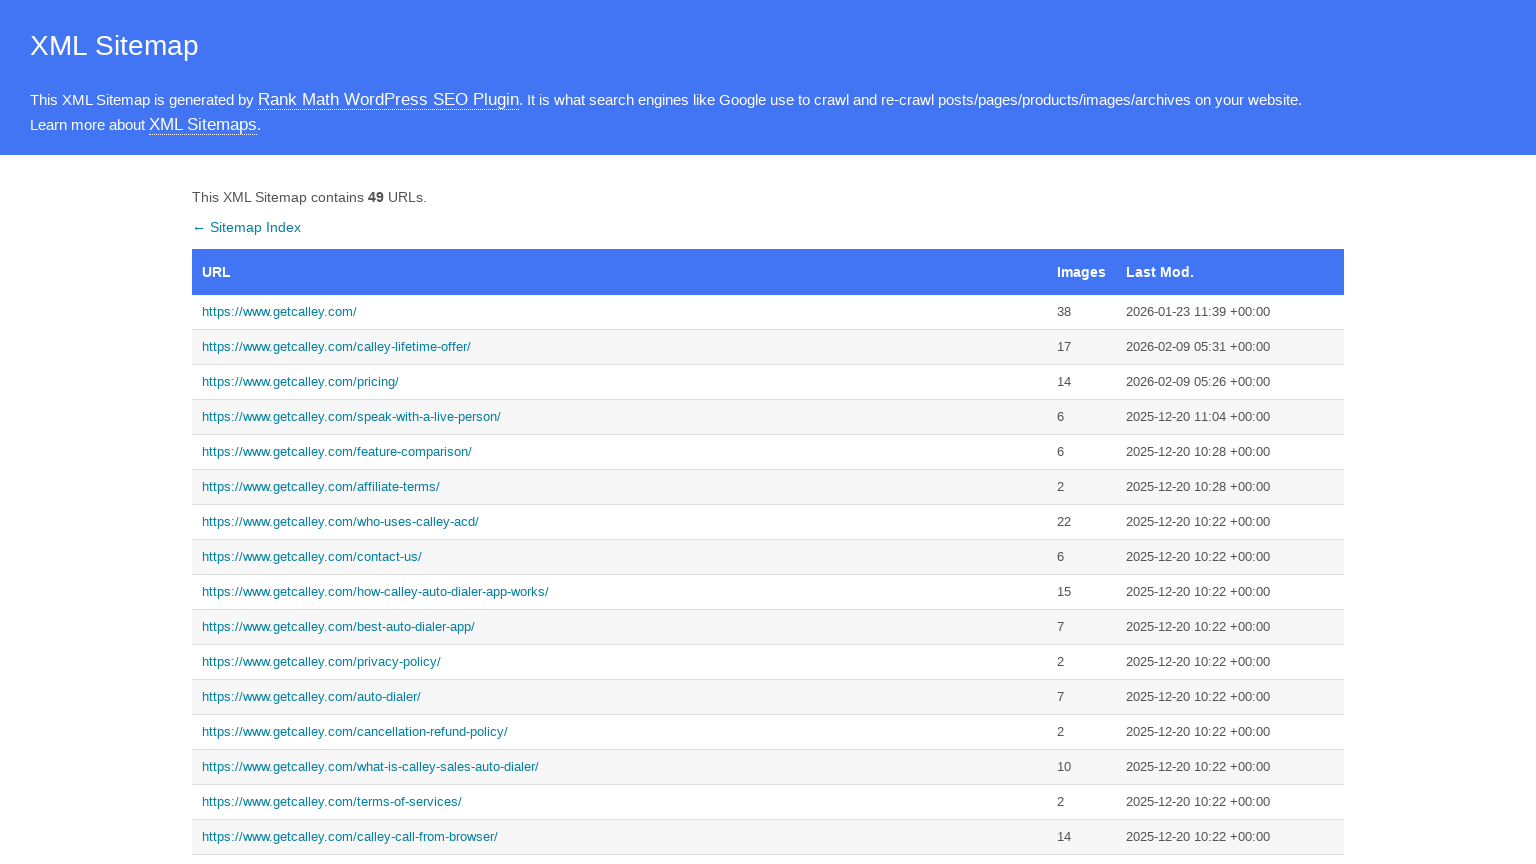

Clicked page link #3 at 1536x864 viewport at (620, 382) on //*[@id="sitemap"]/tbody/tr[3]/td[1]/a
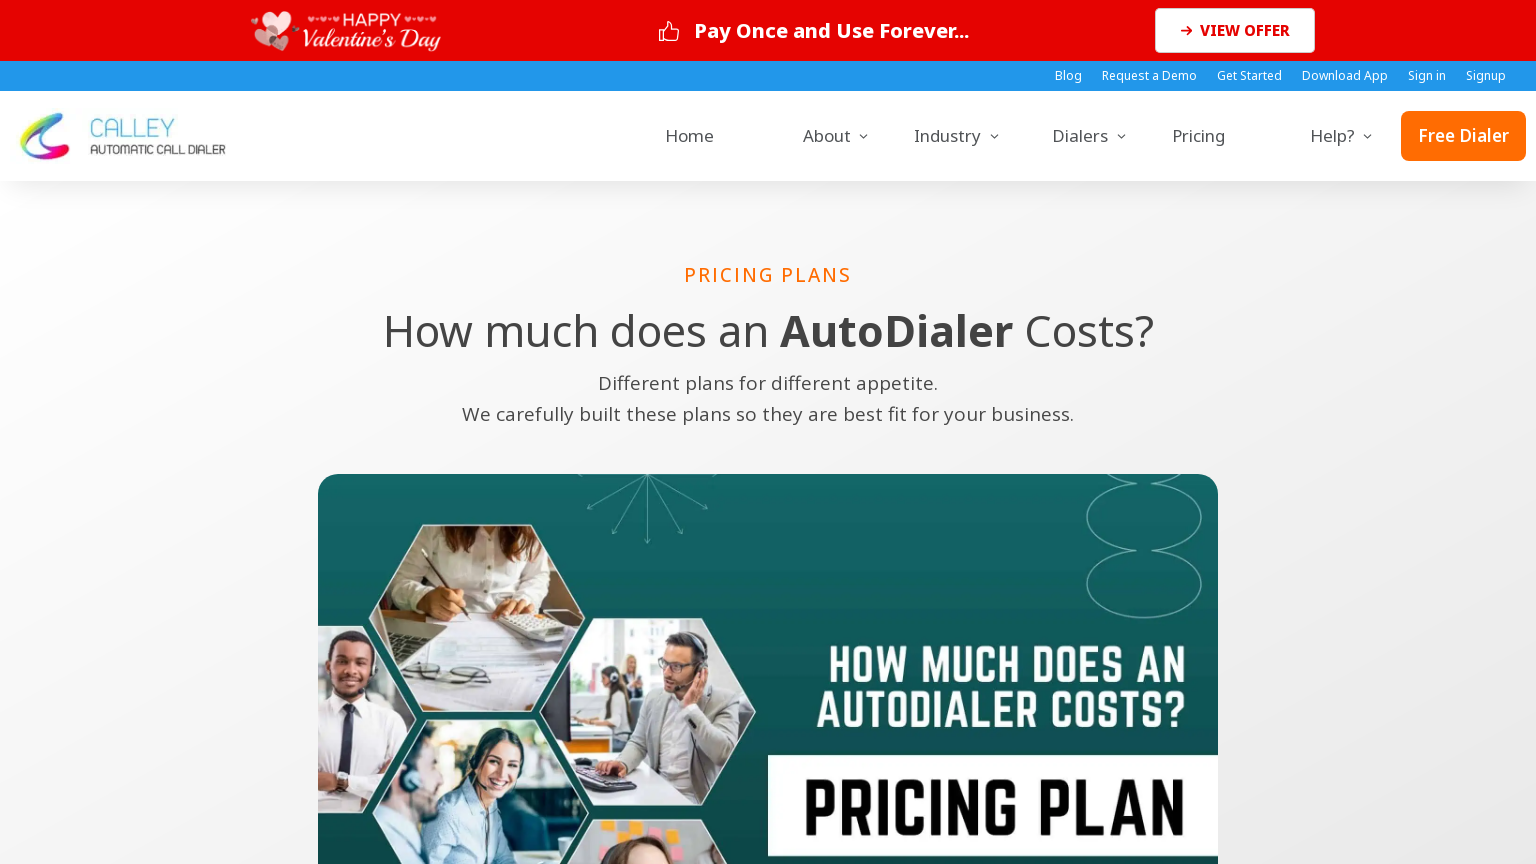

Navigated back to sitemap after visiting page #3
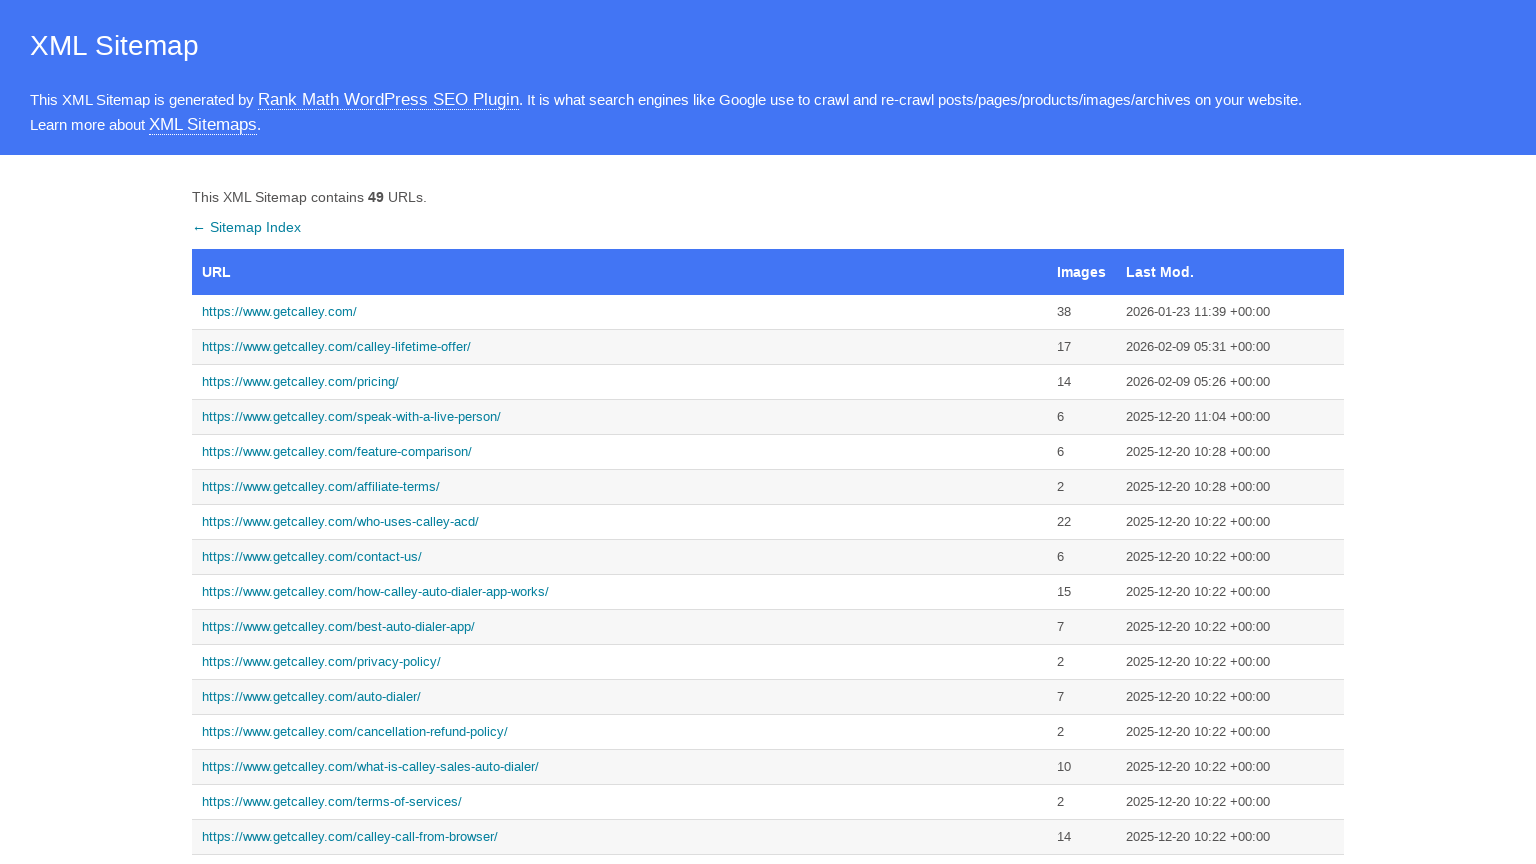

Clicked page link #4 at 1536x864 viewport at (620, 417) on //*[@id="sitemap"]/tbody/tr[4]/td[1]/a
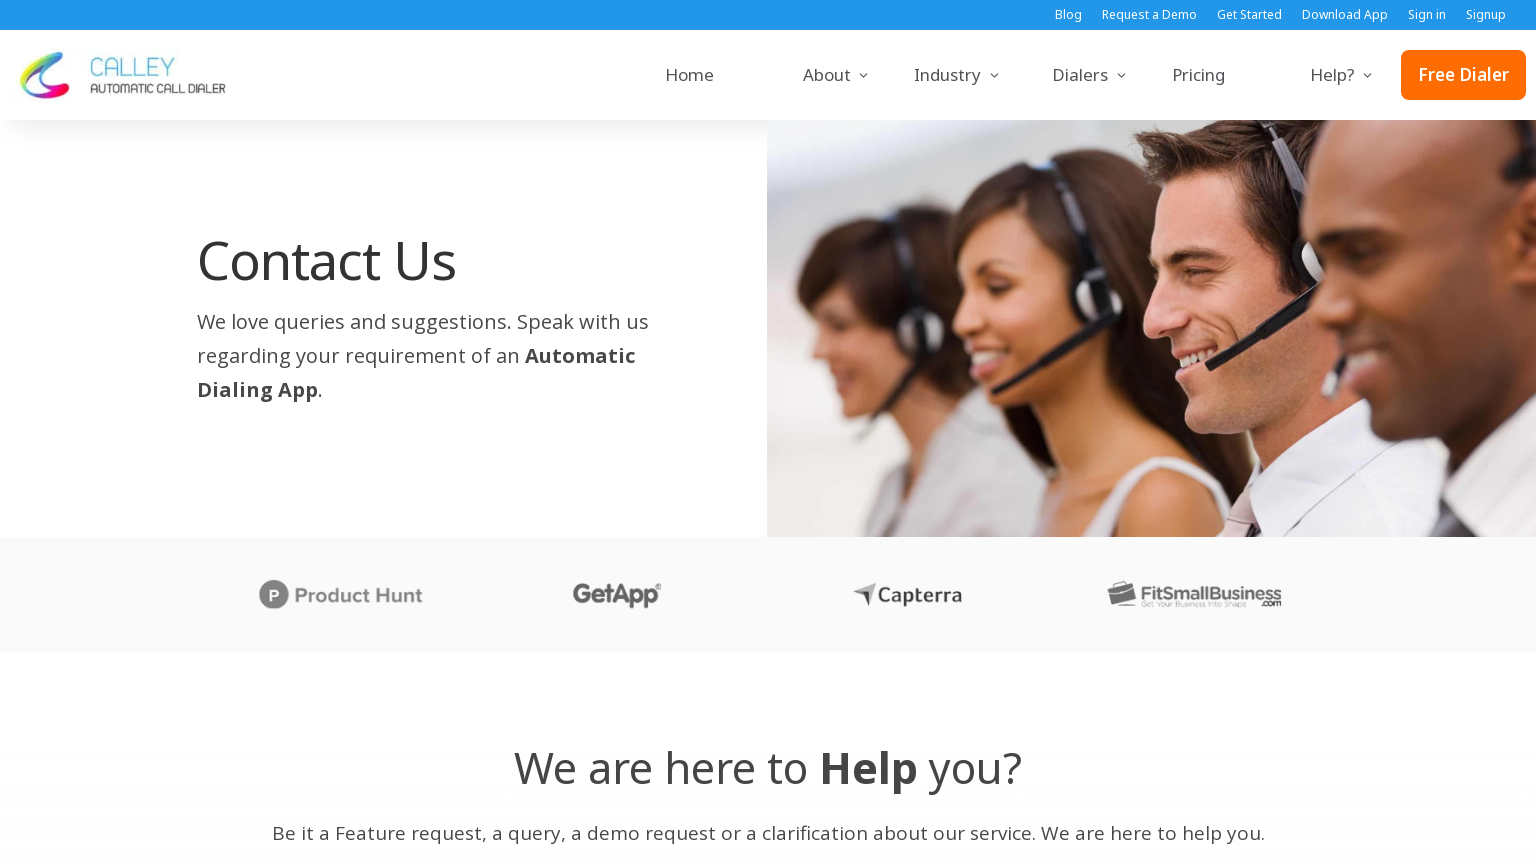

Navigated back to sitemap after visiting page #4
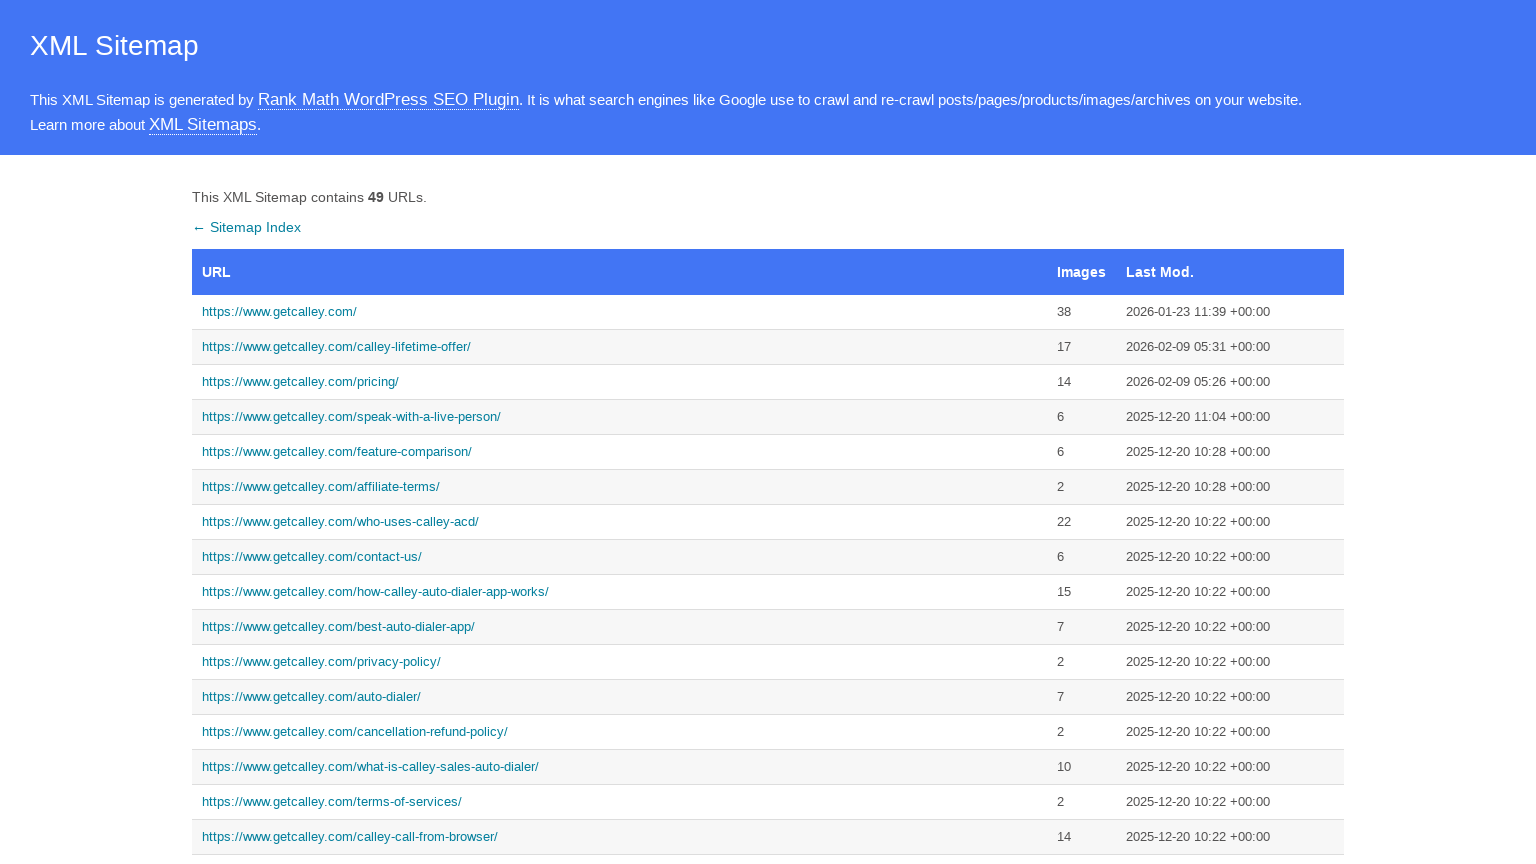

Clicked page link #5 at 1536x864 viewport at (620, 452) on //*[@id="sitemap"]/tbody/tr[5]/td[1]/a
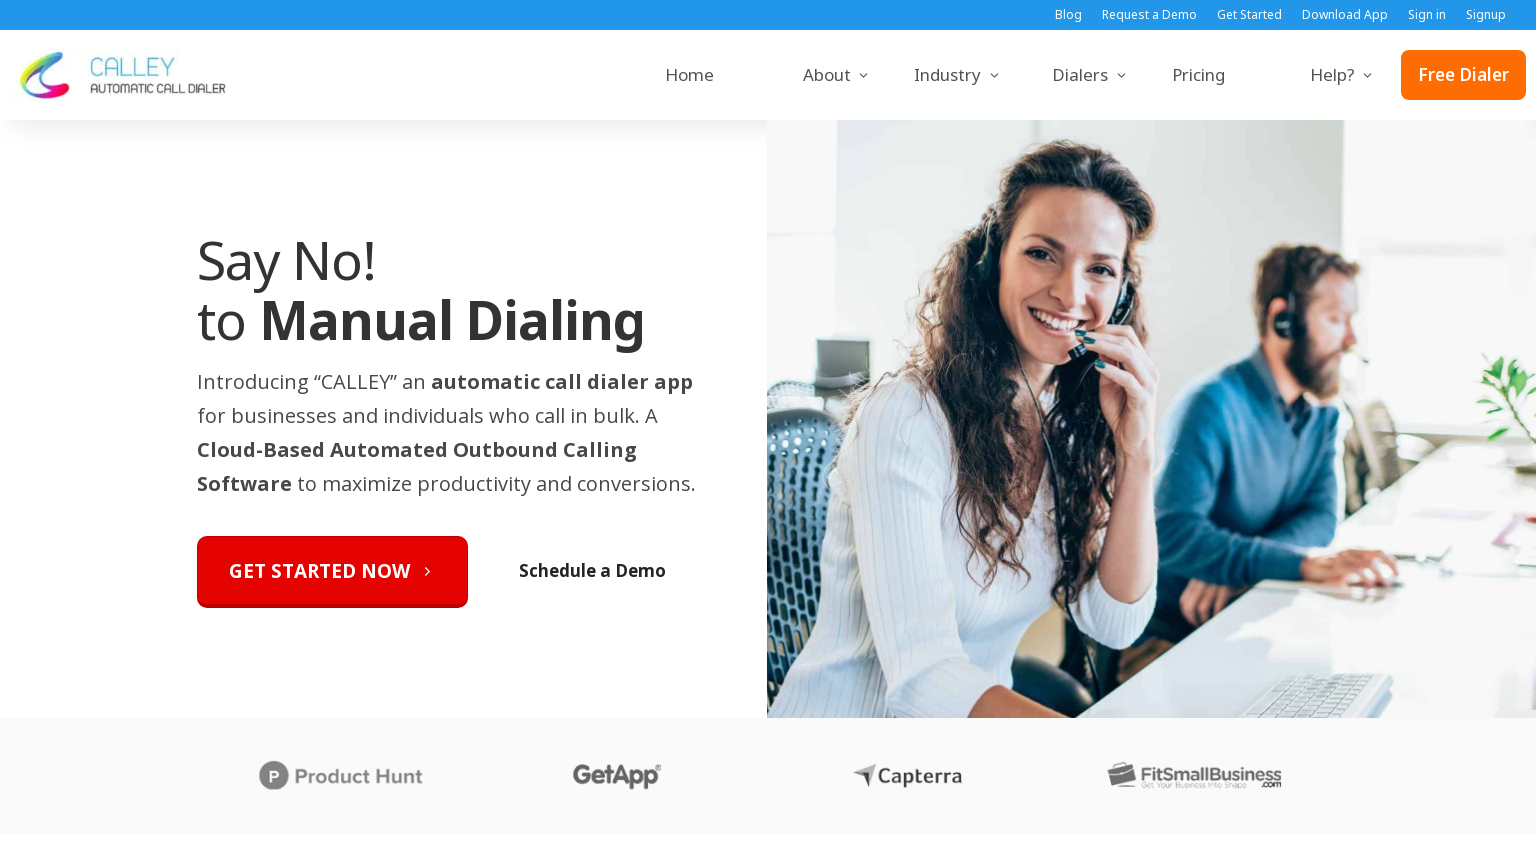

Navigated back to sitemap after visiting page #5
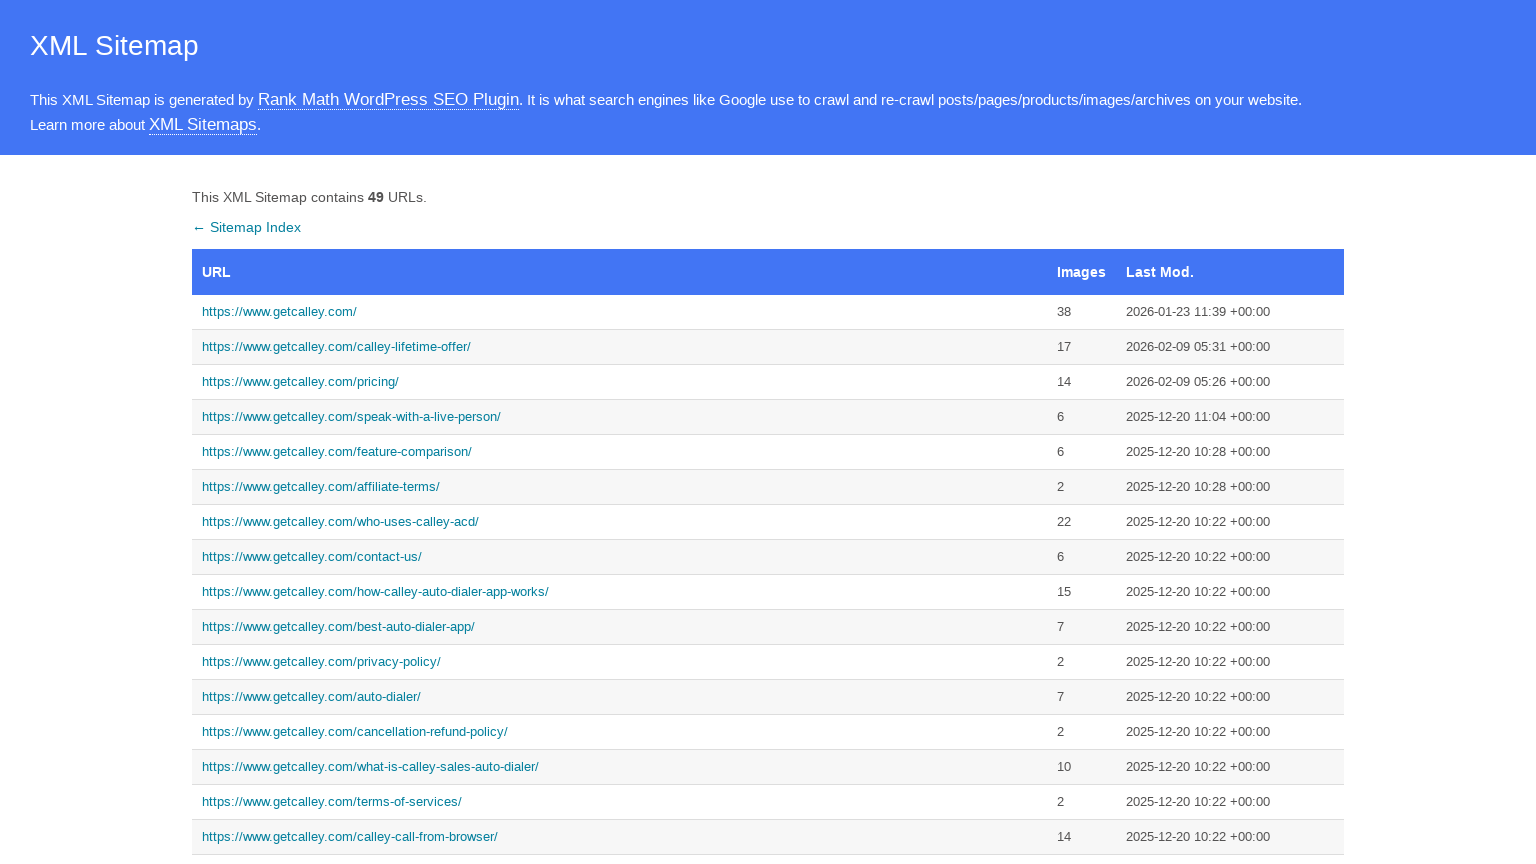

Set viewport size to 360x640 (mobile)
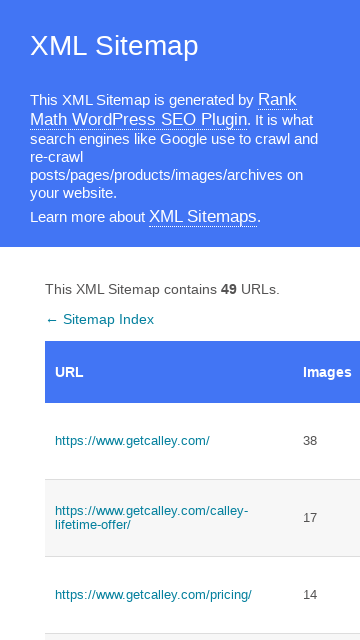

Clicked page link #1 at 360x640 viewport at (169, 441) on //*[@id="sitemap"]/tbody/tr[1]/td[1]/a
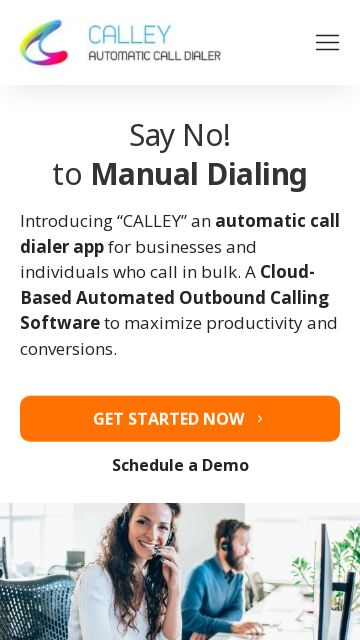

Navigated back to sitemap after visiting page #1
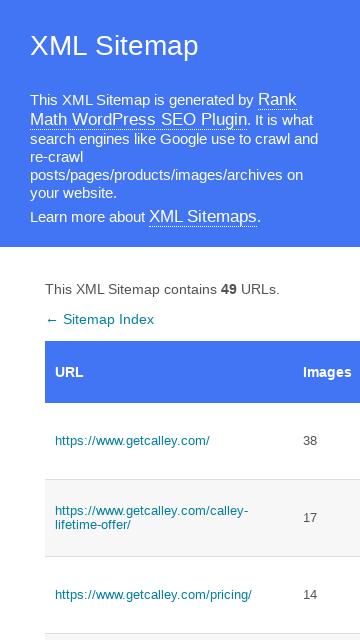

Clicked page link #2 at 360x640 viewport at (169, 518) on //*[@id="sitemap"]/tbody/tr[2]/td[1]/a
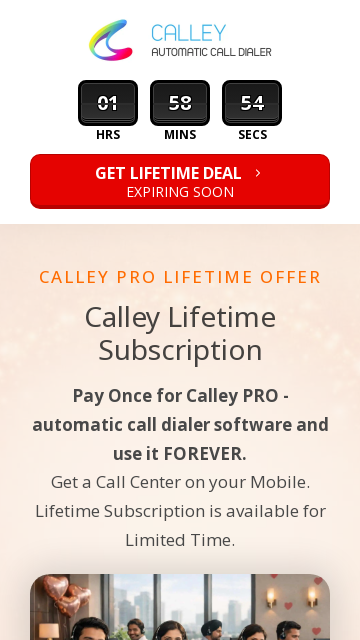

Navigated back to sitemap after visiting page #2
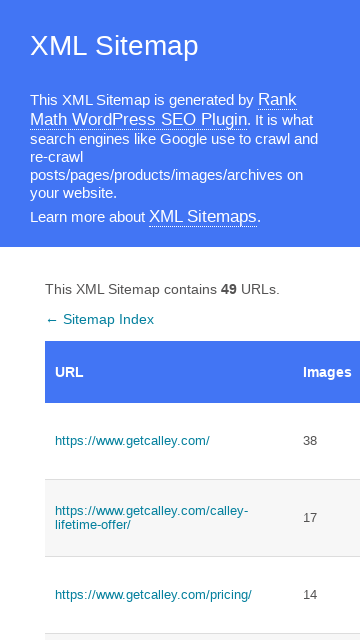

Clicked page link #3 at 360x640 viewport at (169, 595) on //*[@id="sitemap"]/tbody/tr[3]/td[1]/a
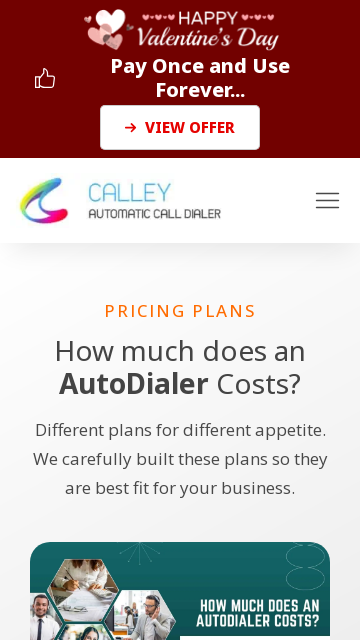

Navigated back to sitemap after visiting page #3
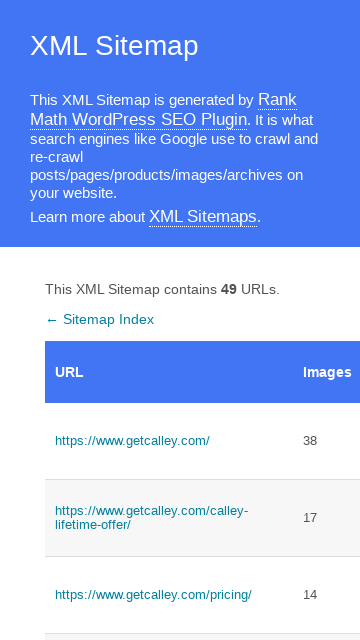

Clicked page link #4 at 360x640 viewport at (169, 320) on //*[@id="sitemap"]/tbody/tr[4]/td[1]/a
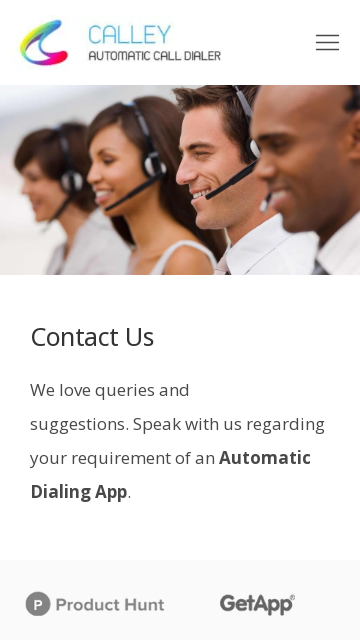

Navigated back to sitemap after visiting page #4
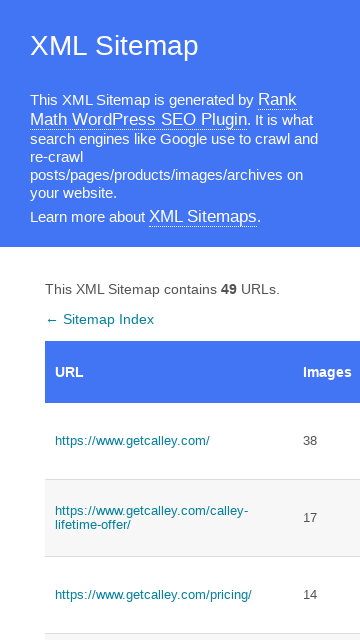

Clicked page link #5 at 360x640 viewport at (169, 320) on //*[@id="sitemap"]/tbody/tr[5]/td[1]/a
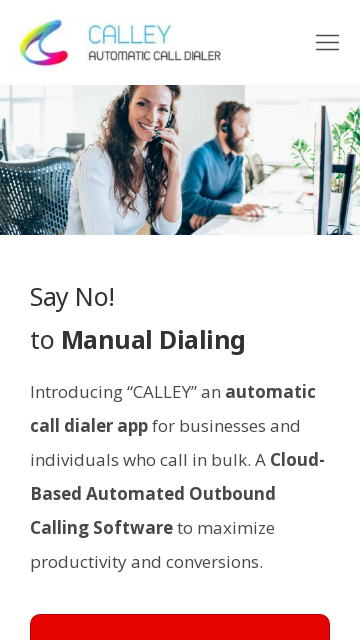

Navigated back to sitemap after visiting page #5
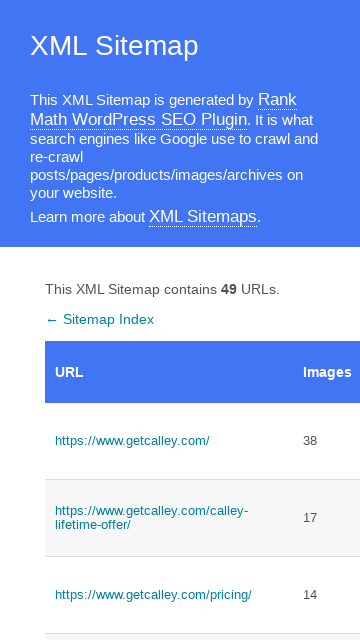

Set viewport size to 414x896 (mobile)
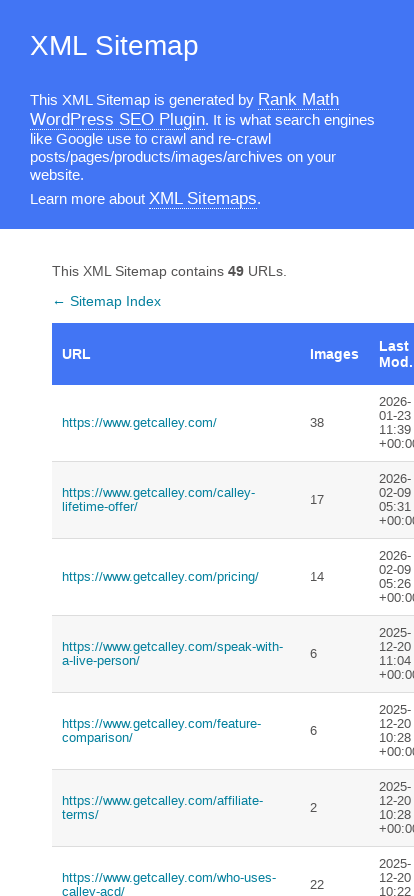

Clicked page link #1 at 414x896 viewport at (176, 423) on //*[@id="sitemap"]/tbody/tr[1]/td[1]/a
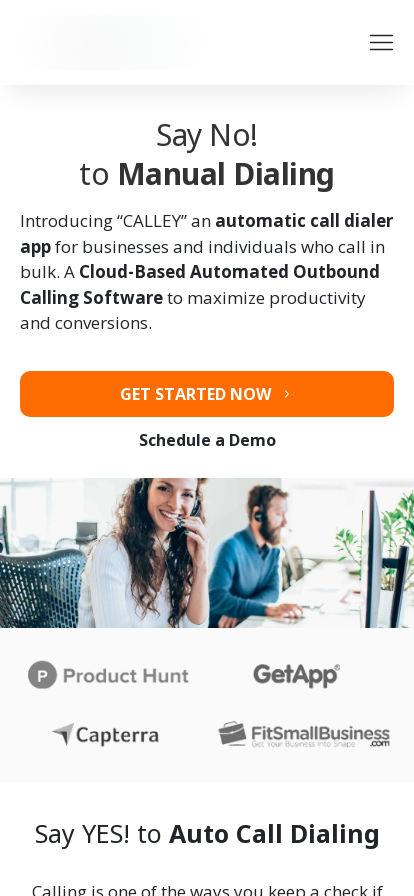

Navigated back to sitemap after visiting page #1
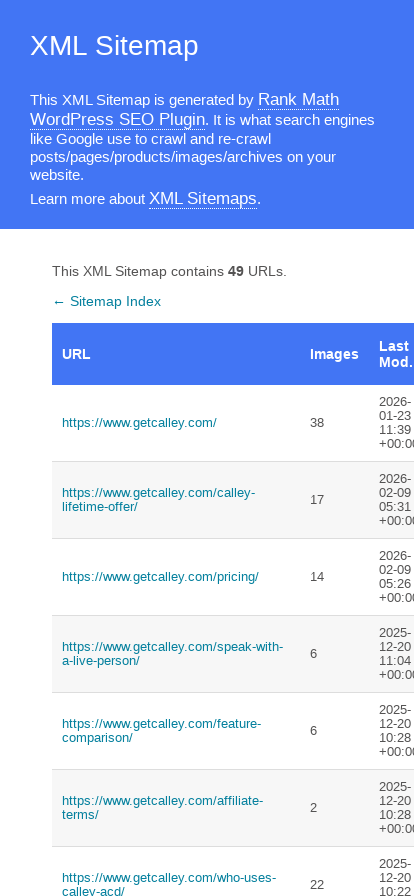

Clicked page link #2 at 414x896 viewport at (176, 500) on //*[@id="sitemap"]/tbody/tr[2]/td[1]/a
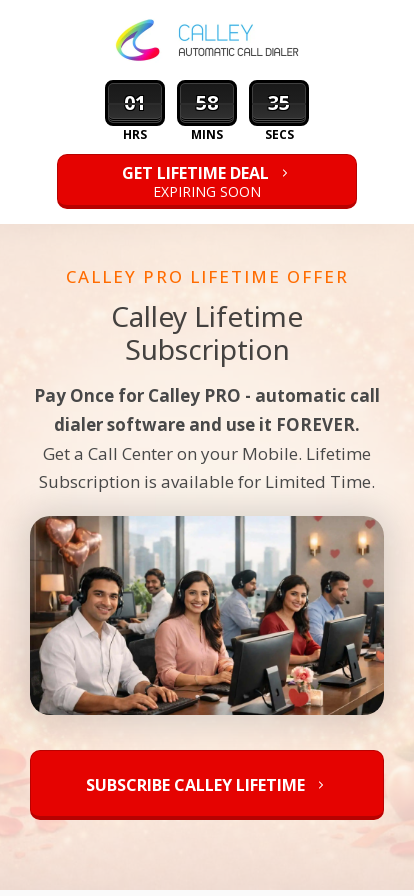

Navigated back to sitemap after visiting page #2
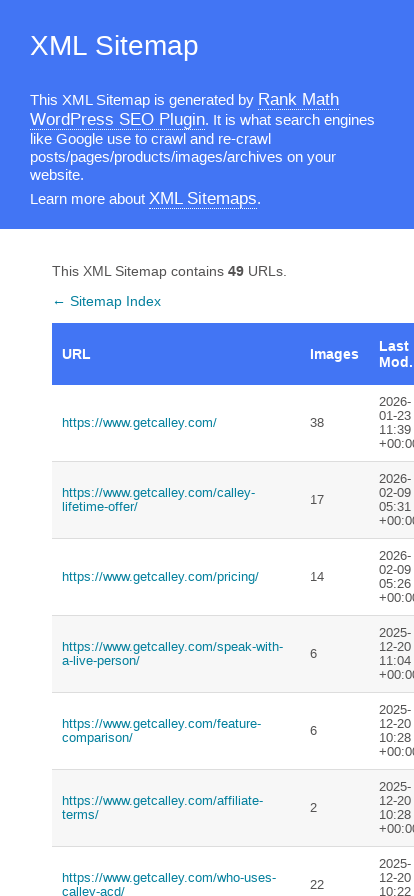

Clicked page link #3 at 414x896 viewport at (176, 577) on //*[@id="sitemap"]/tbody/tr[3]/td[1]/a
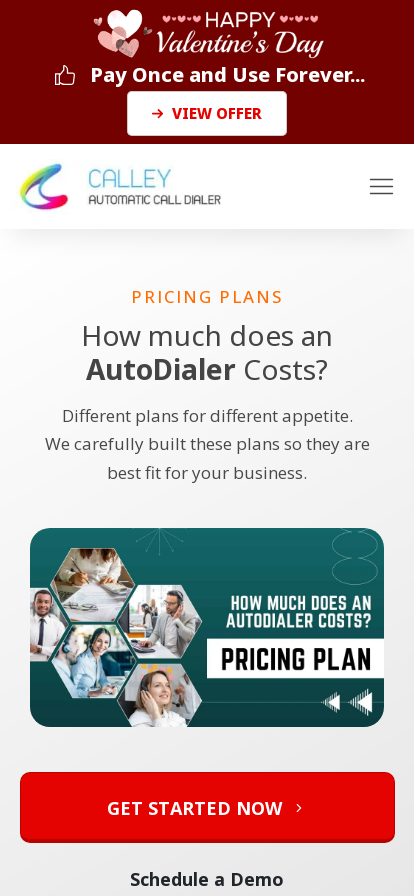

Navigated back to sitemap after visiting page #3
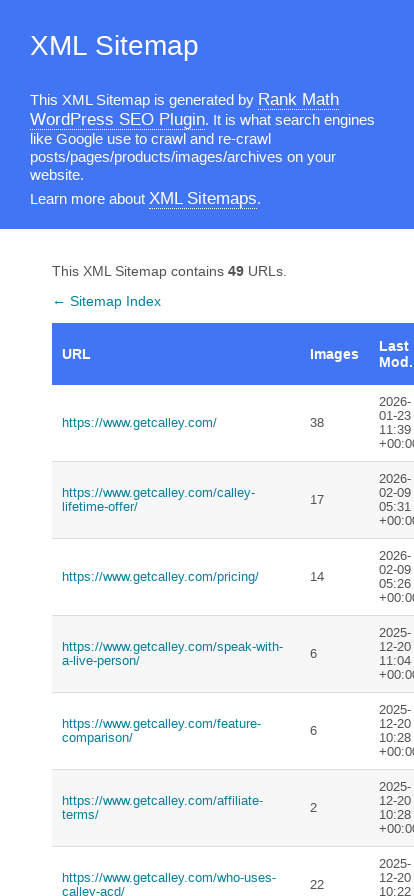

Clicked page link #4 at 414x896 viewport at (176, 654) on //*[@id="sitemap"]/tbody/tr[4]/td[1]/a
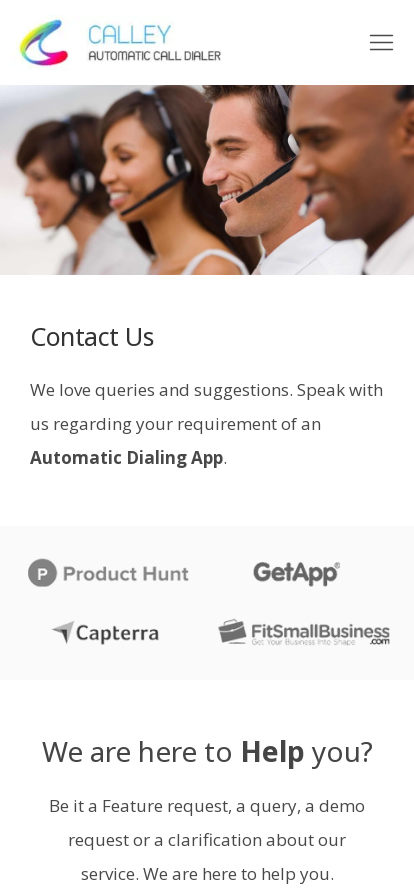

Navigated back to sitemap after visiting page #4
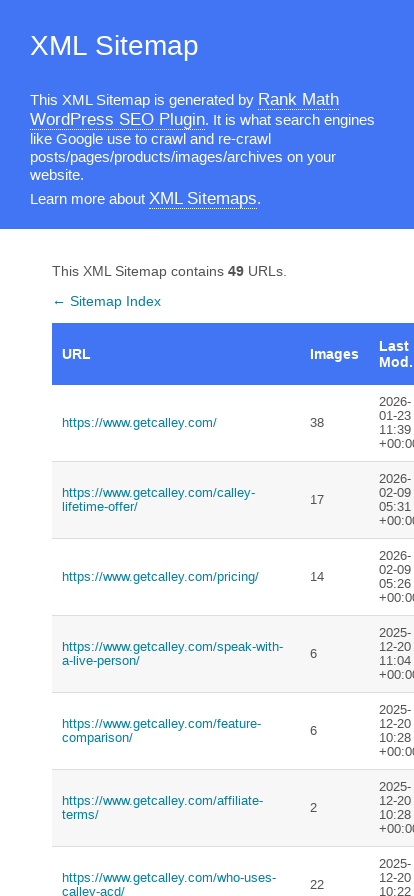

Clicked page link #5 at 414x896 viewport at (176, 731) on //*[@id="sitemap"]/tbody/tr[5]/td[1]/a
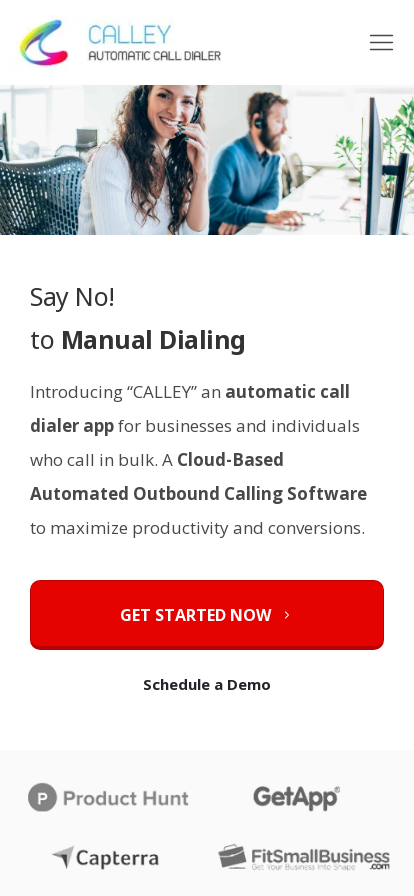

Navigated back to sitemap after visiting page #5
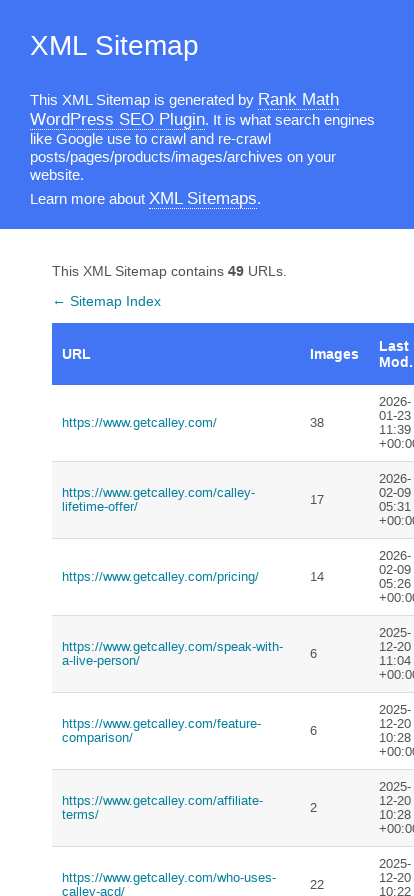

Set viewport size to 375x667 (mobile)
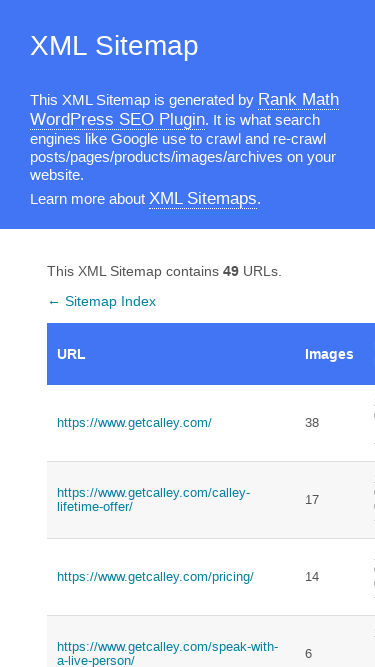

Clicked page link #1 at 375x667 viewport at (171, 423) on //*[@id="sitemap"]/tbody/tr[1]/td[1]/a
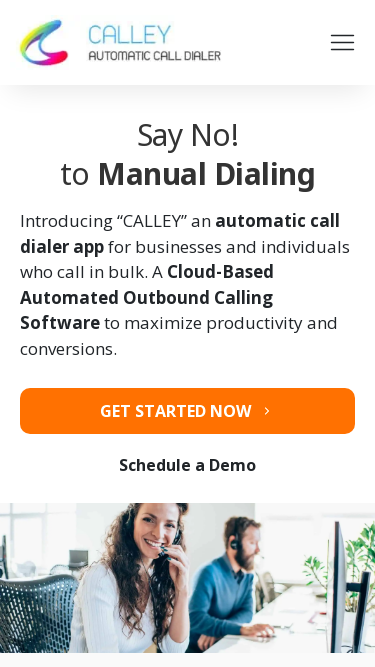

Navigated back to sitemap after visiting page #1
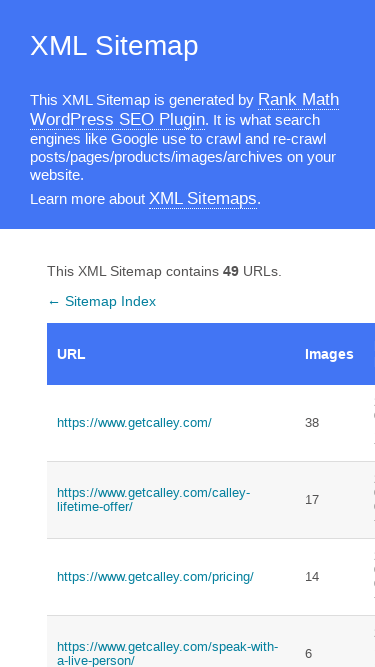

Clicked page link #2 at 375x667 viewport at (171, 500) on //*[@id="sitemap"]/tbody/tr[2]/td[1]/a
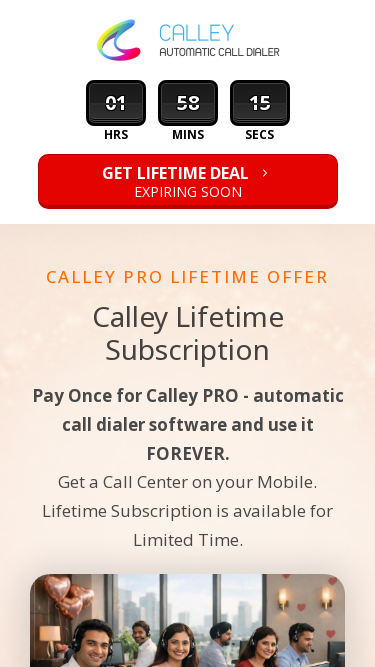

Navigated back to sitemap after visiting page #2
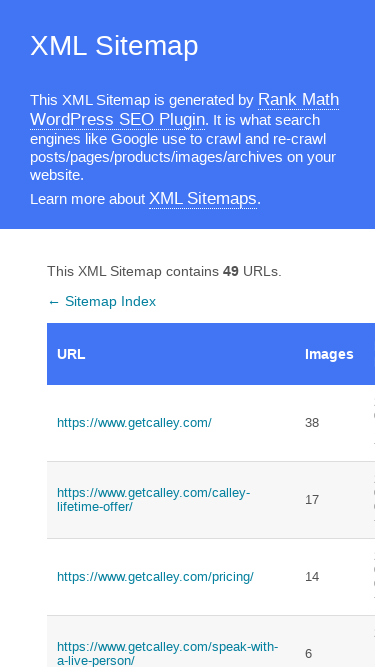

Clicked page link #3 at 375x667 viewport at (171, 577) on //*[@id="sitemap"]/tbody/tr[3]/td[1]/a
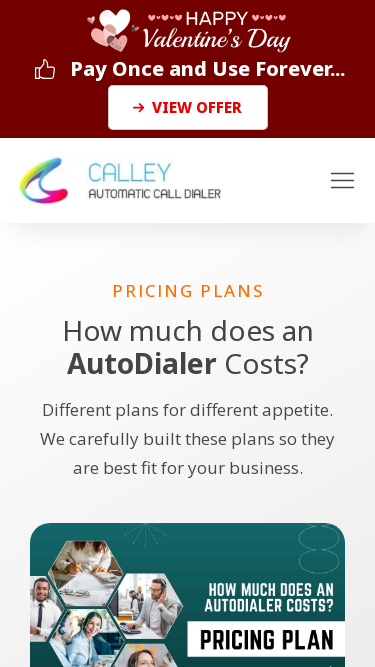

Navigated back to sitemap after visiting page #3
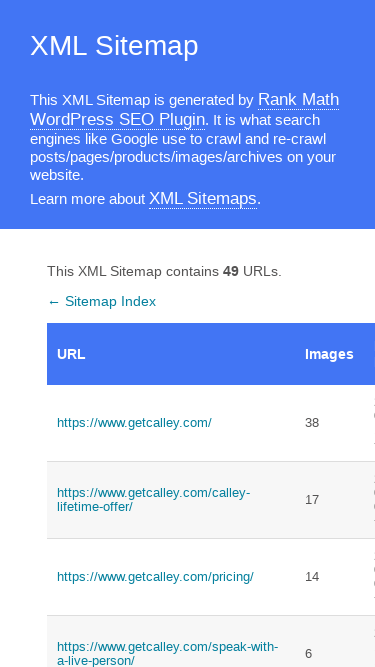

Clicked page link #4 at 375x667 viewport at (171, 653) on //*[@id="sitemap"]/tbody/tr[4]/td[1]/a
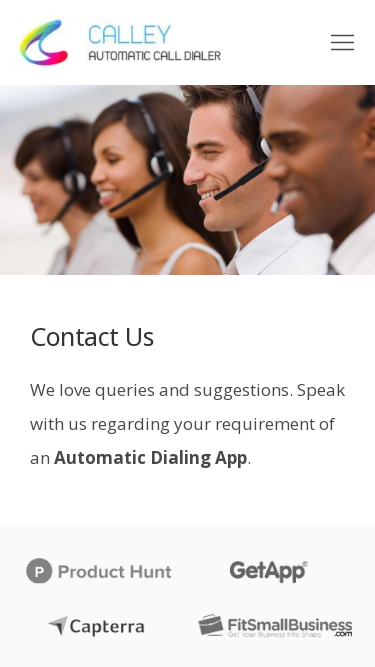

Navigated back to sitemap after visiting page #4
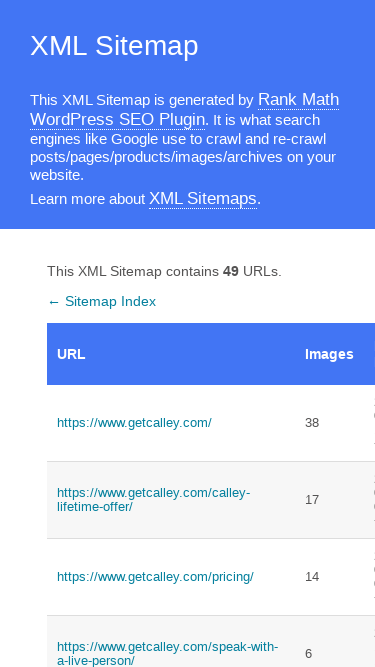

Clicked page link #5 at 375x667 viewport at (171, 334) on //*[@id="sitemap"]/tbody/tr[5]/td[1]/a
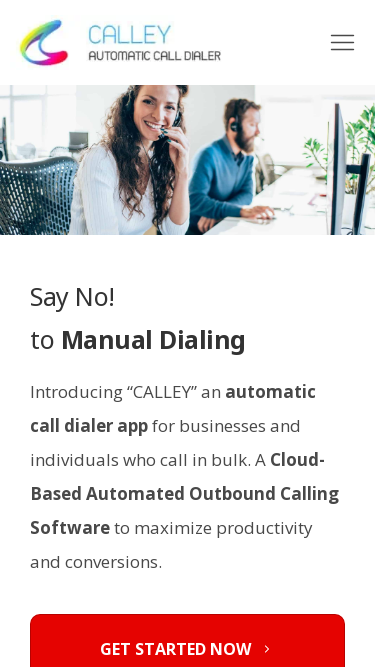

Navigated back to sitemap after visiting page #5
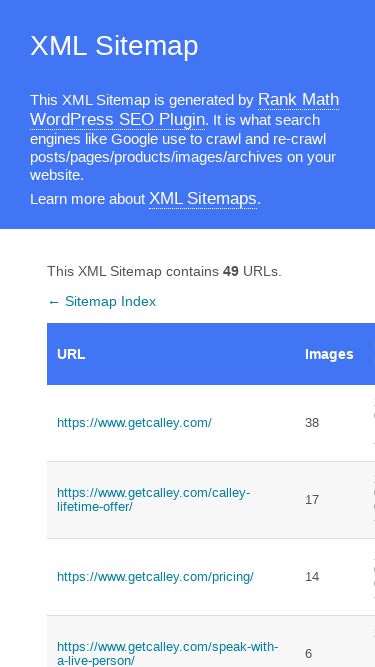

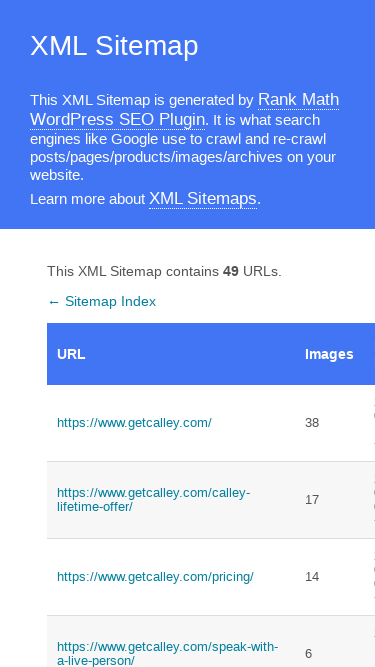